Tests dynamic table navigation by searching for a specific person's name across paginated table data, clicking the "Next" button to navigate through pages until the target name is found.

Starting URL: http://demo.automationtalks.com/SE-ESY/www.AutomationTalks.com/test/table-sort-search-demo.html

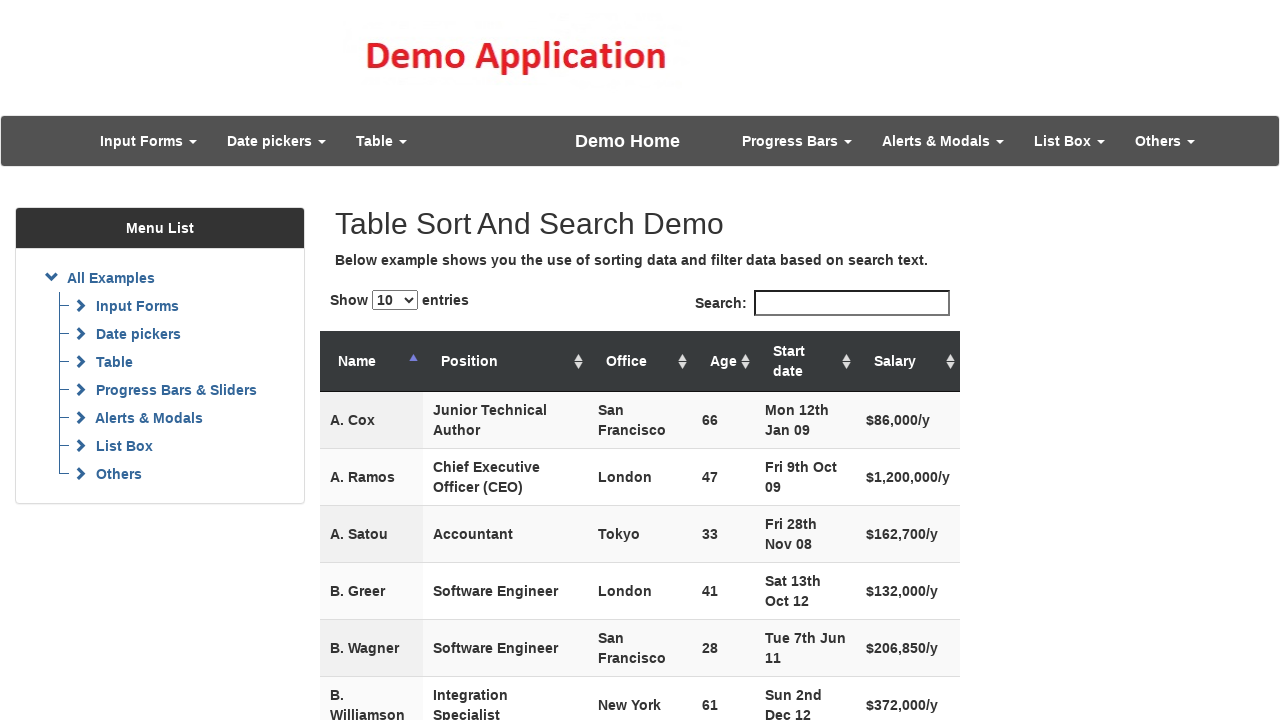

Waited for table with id 'example' to load
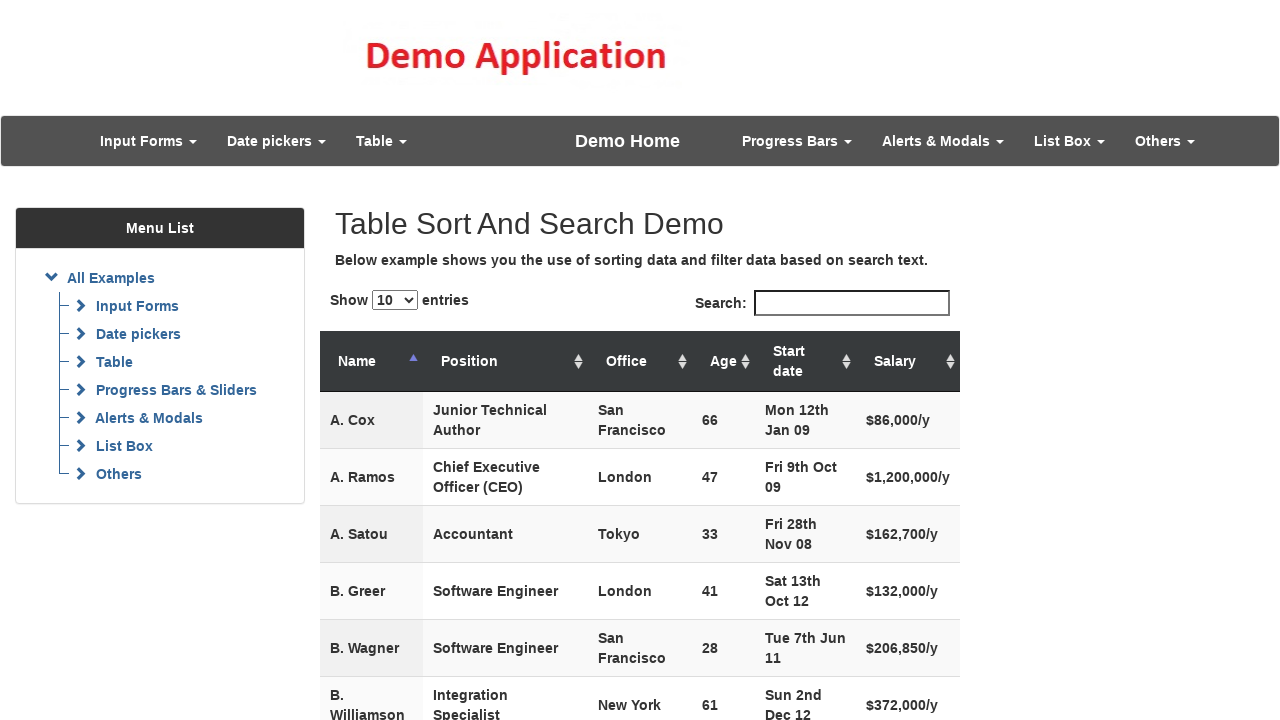

Retrieved age of A. Ramos: 47
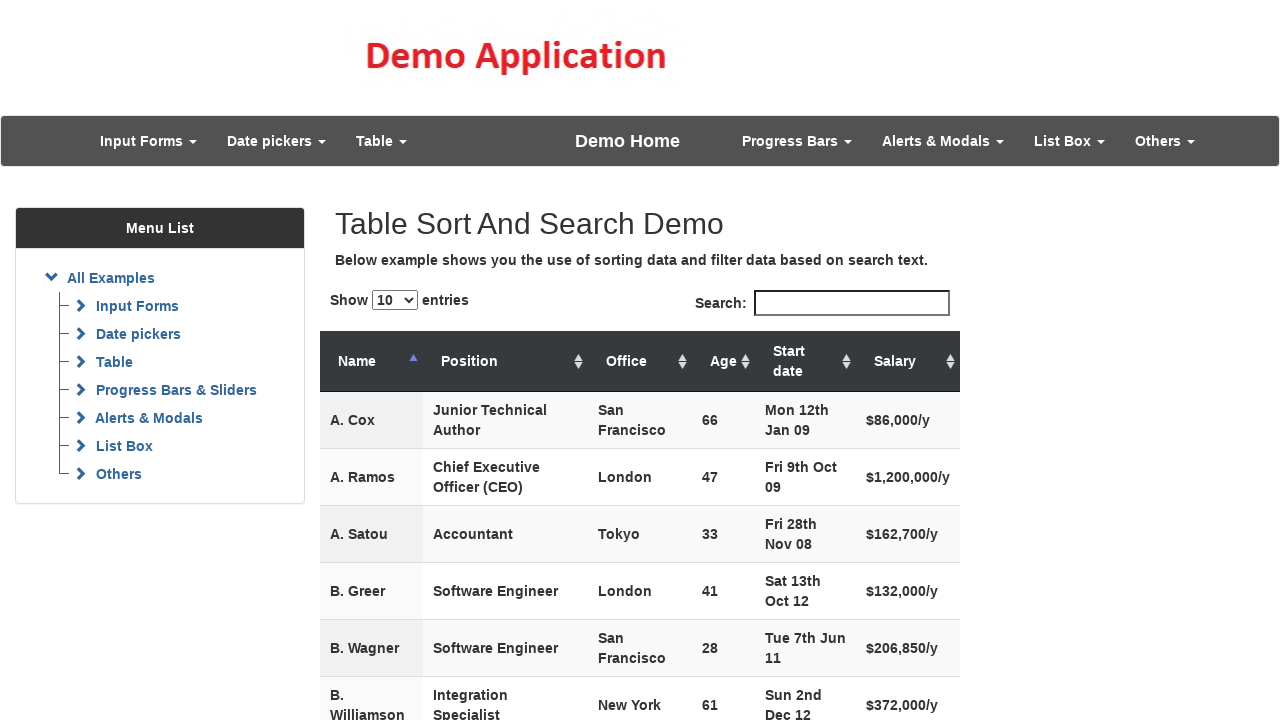

Checked 'Next' button class: paginate_button next
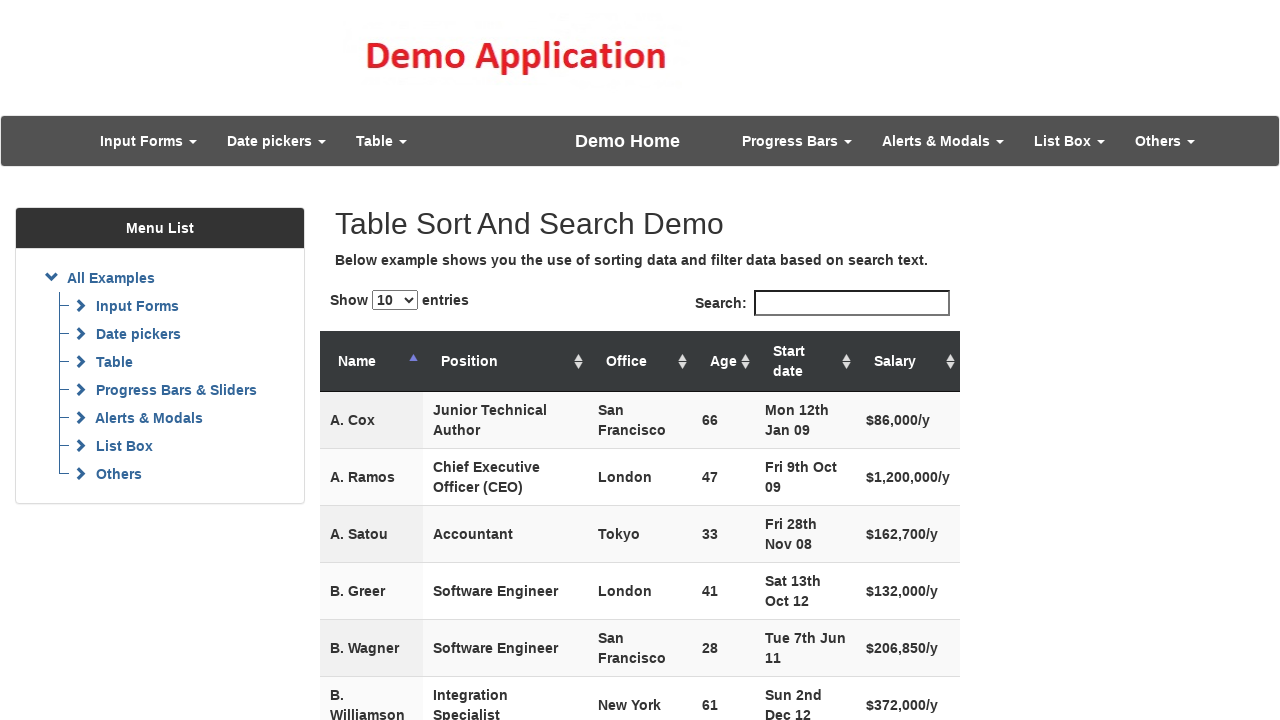

Found 10 rows in current table page
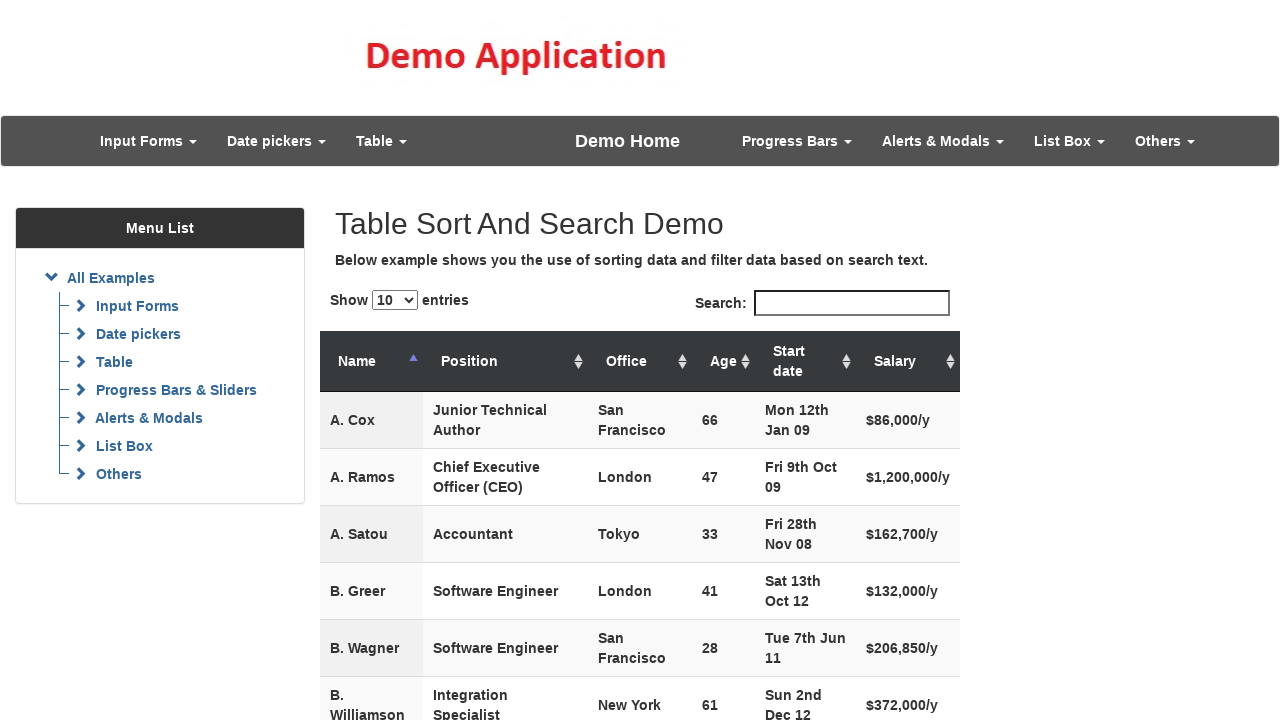

Checking row 1: name is 'A. Cox'
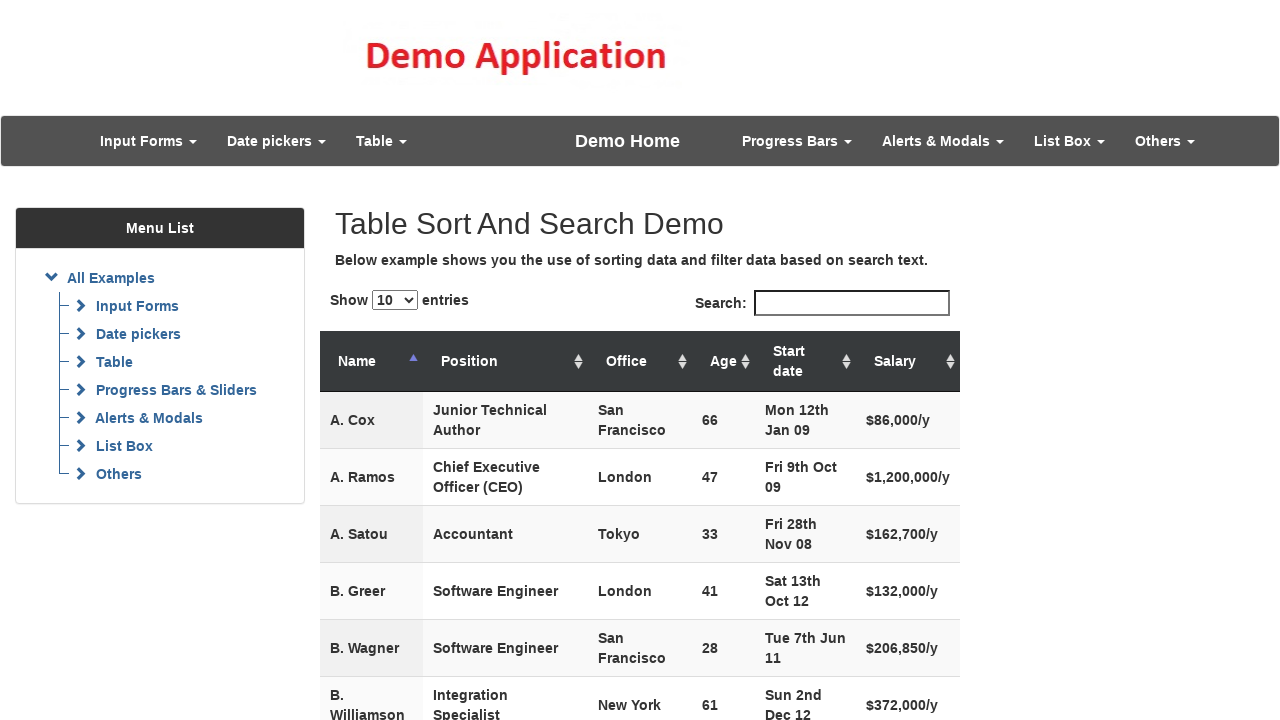

Checking row 2: name is 'A. Ramos'
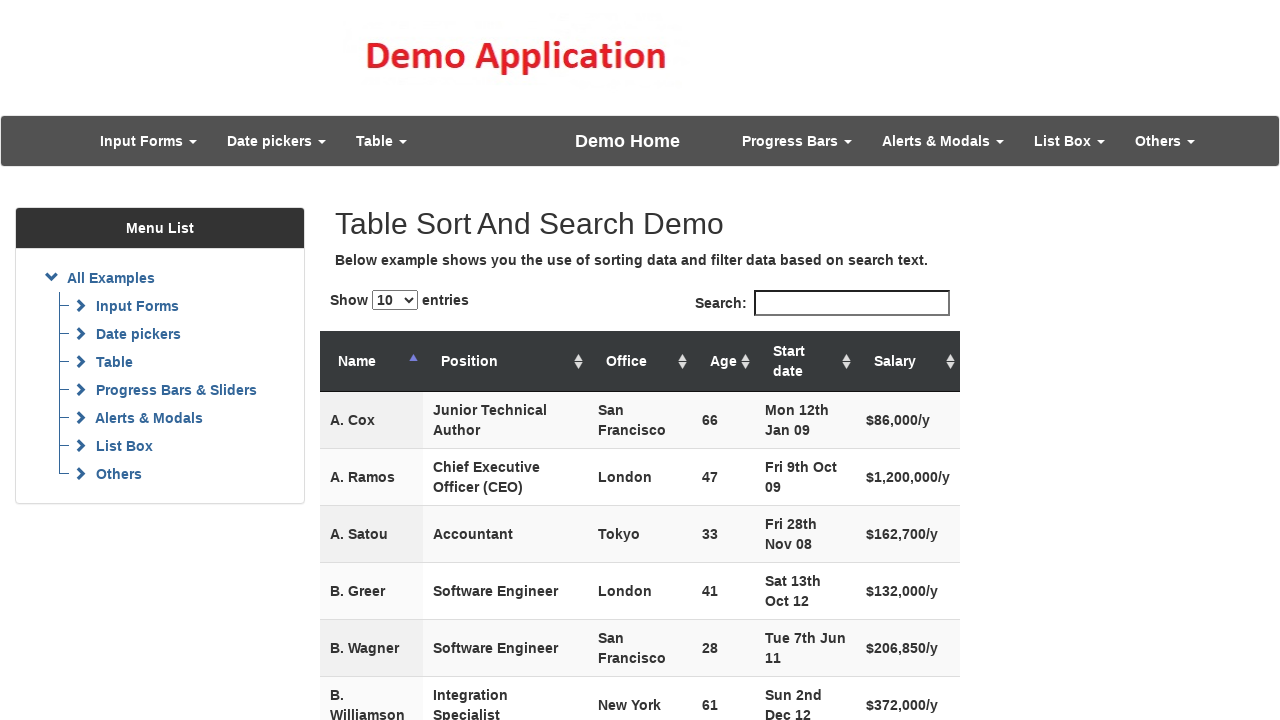

Checking row 3: name is 'A. Satou'
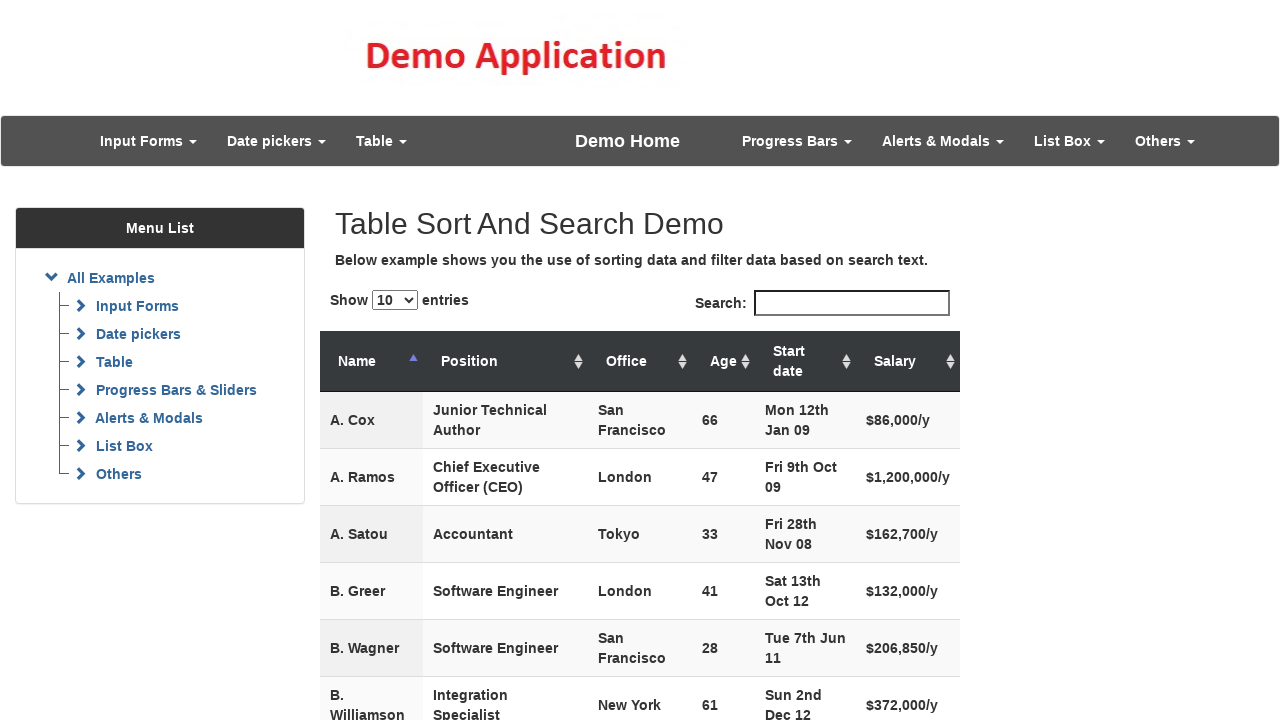

Checking row 4: name is 'B. Greer'
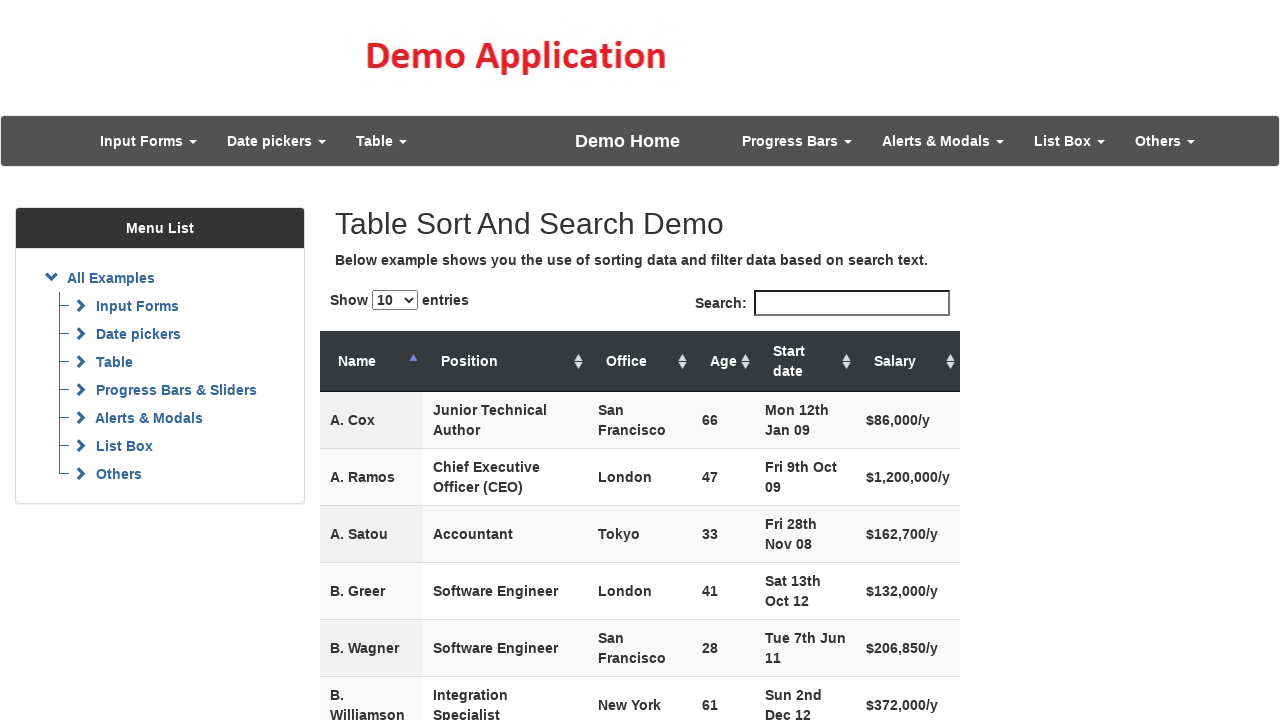

Checking row 5: name is 'B. Wagner'
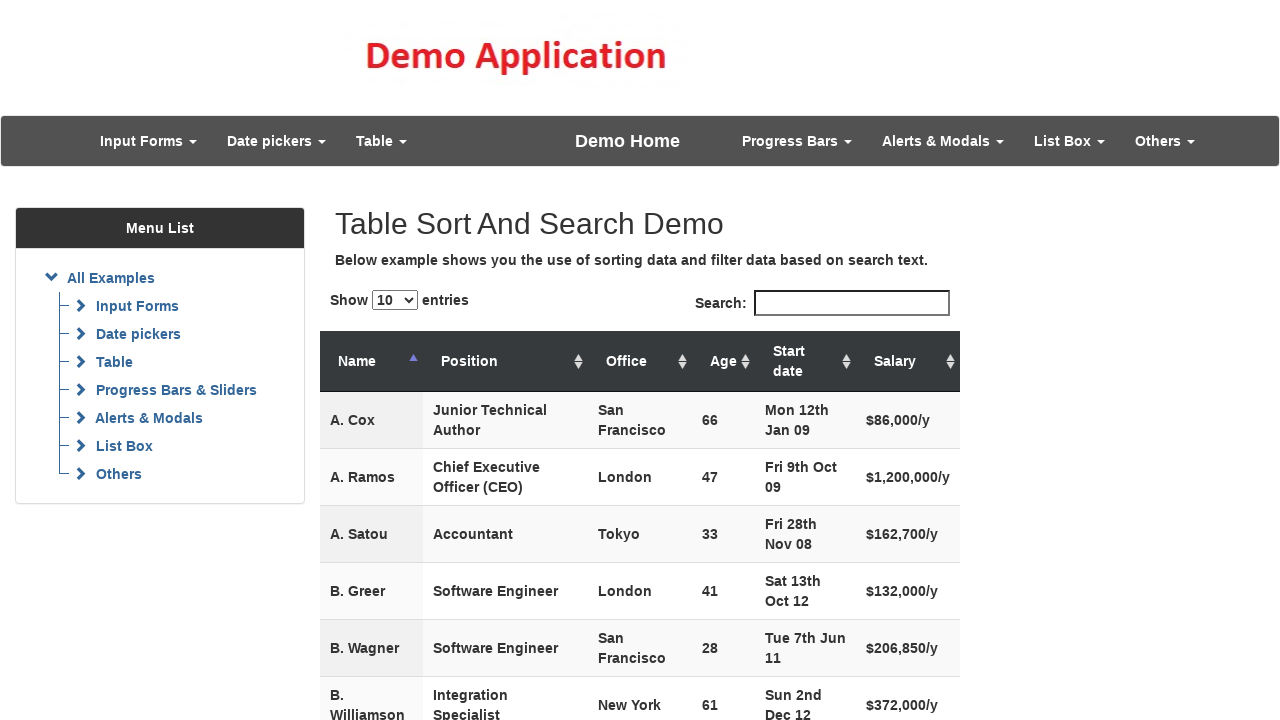

Checking row 6: name is 'B. Williamson'
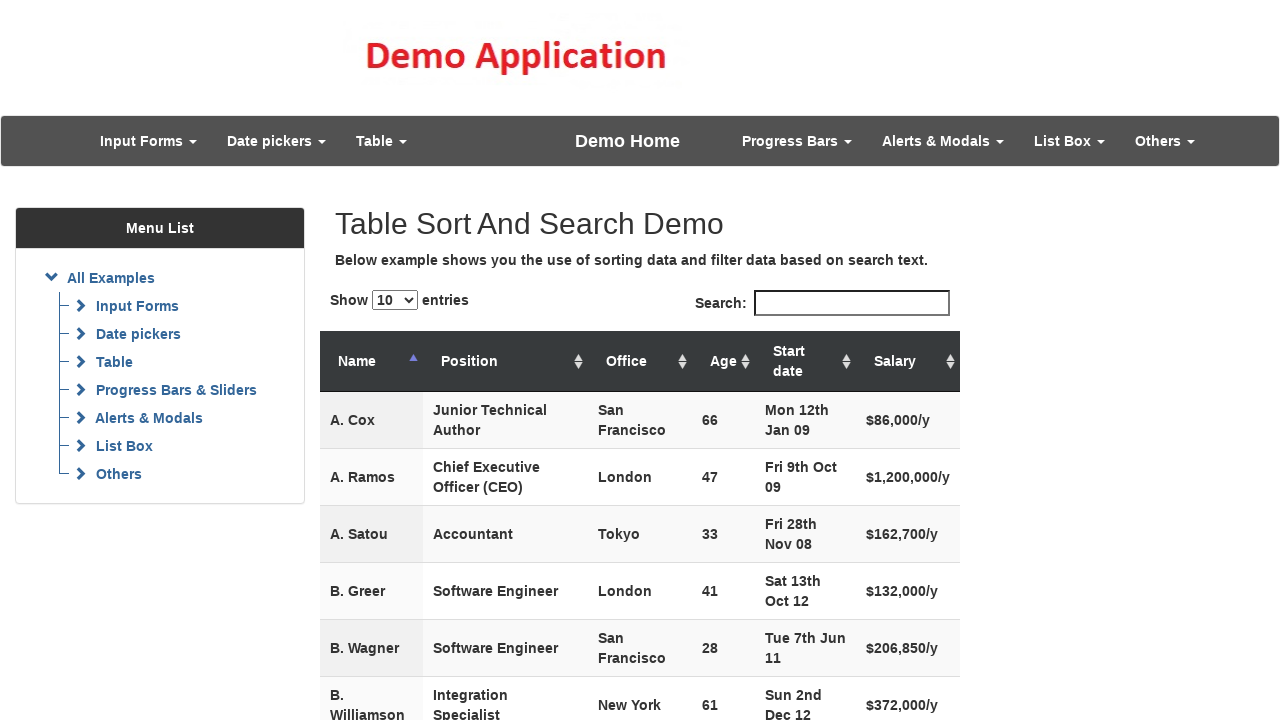

Checking row 7: name is 'C. Hurst'
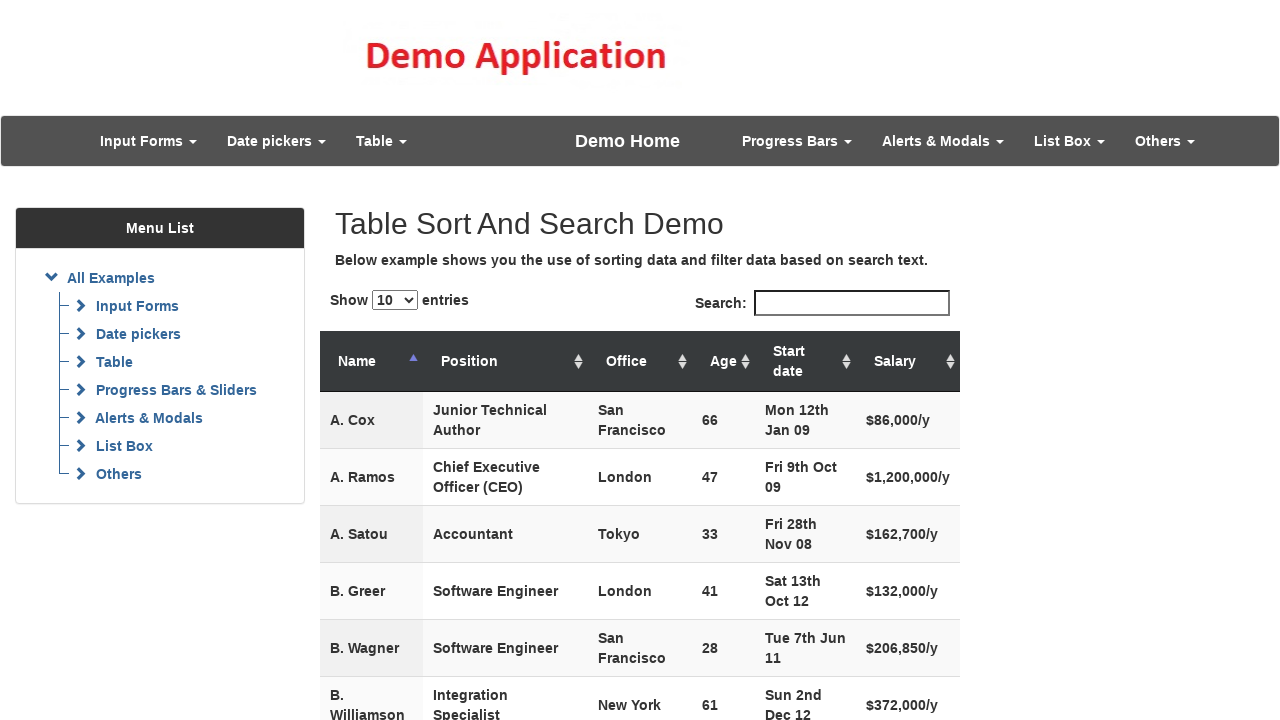

Checking row 8: name is 'C. Kelly'
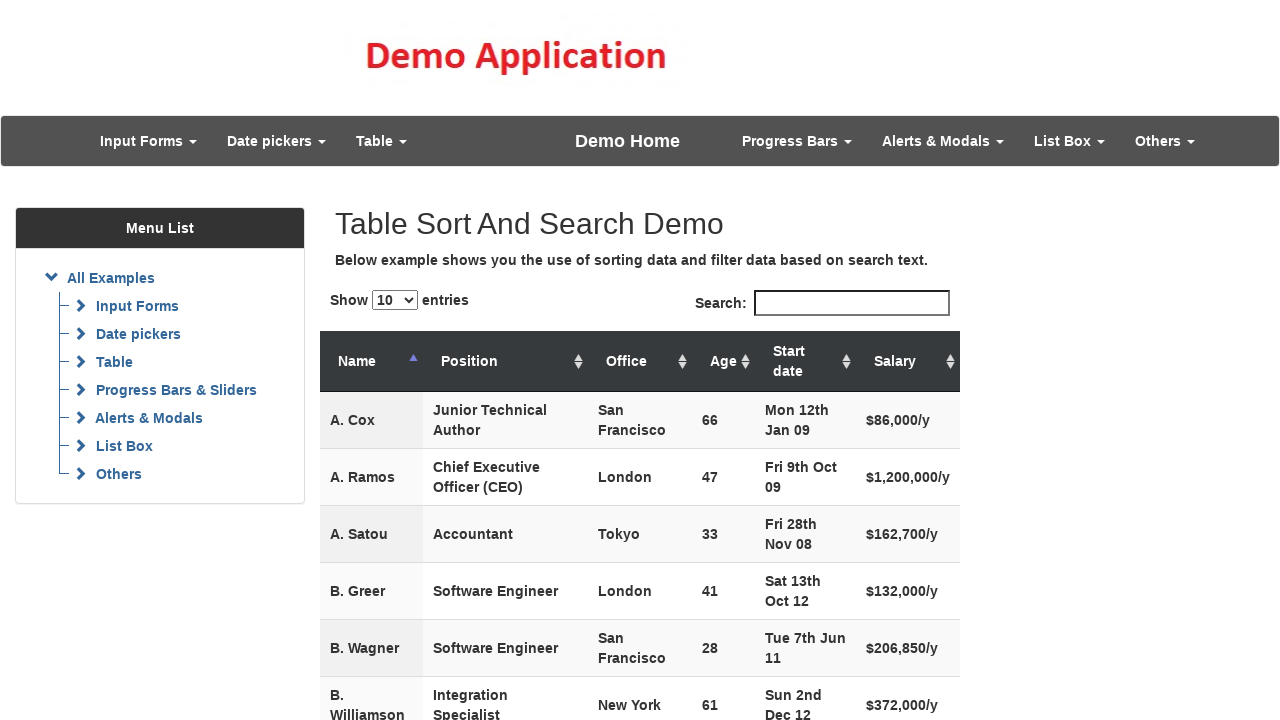

Checking row 9: name is 'C. Marshall'
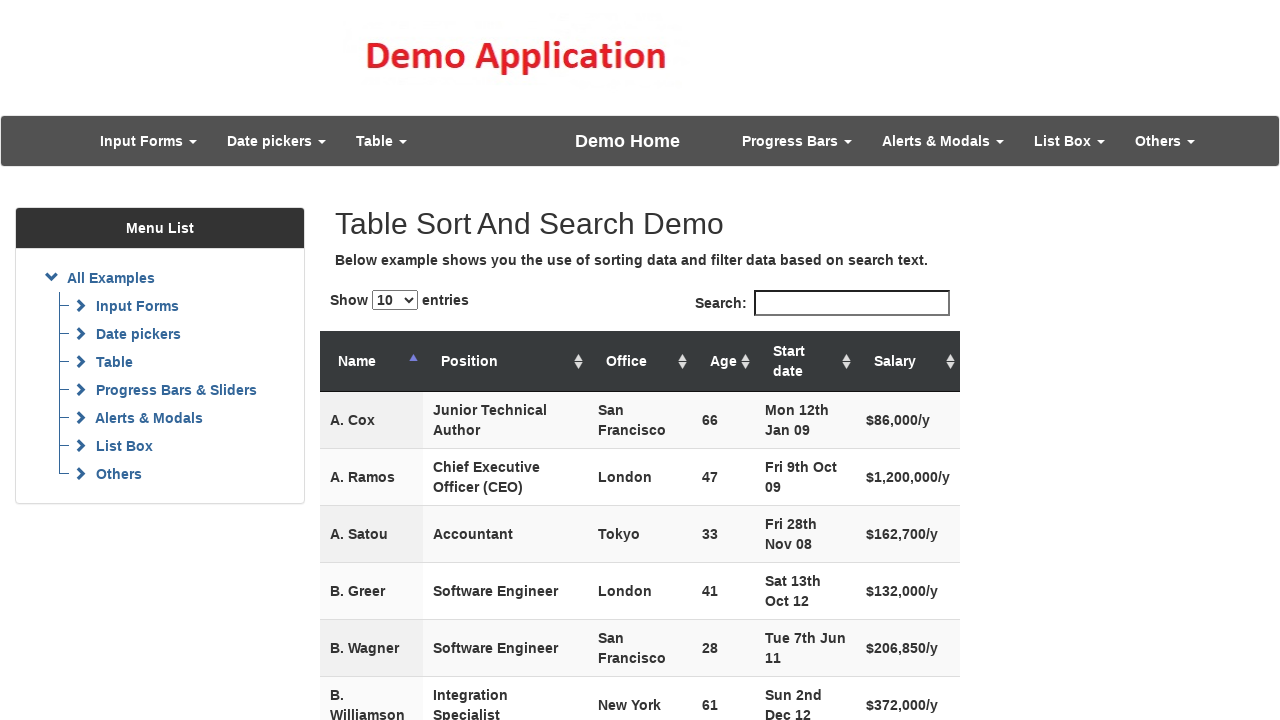

Checking row 10: name is 'C. Vance'
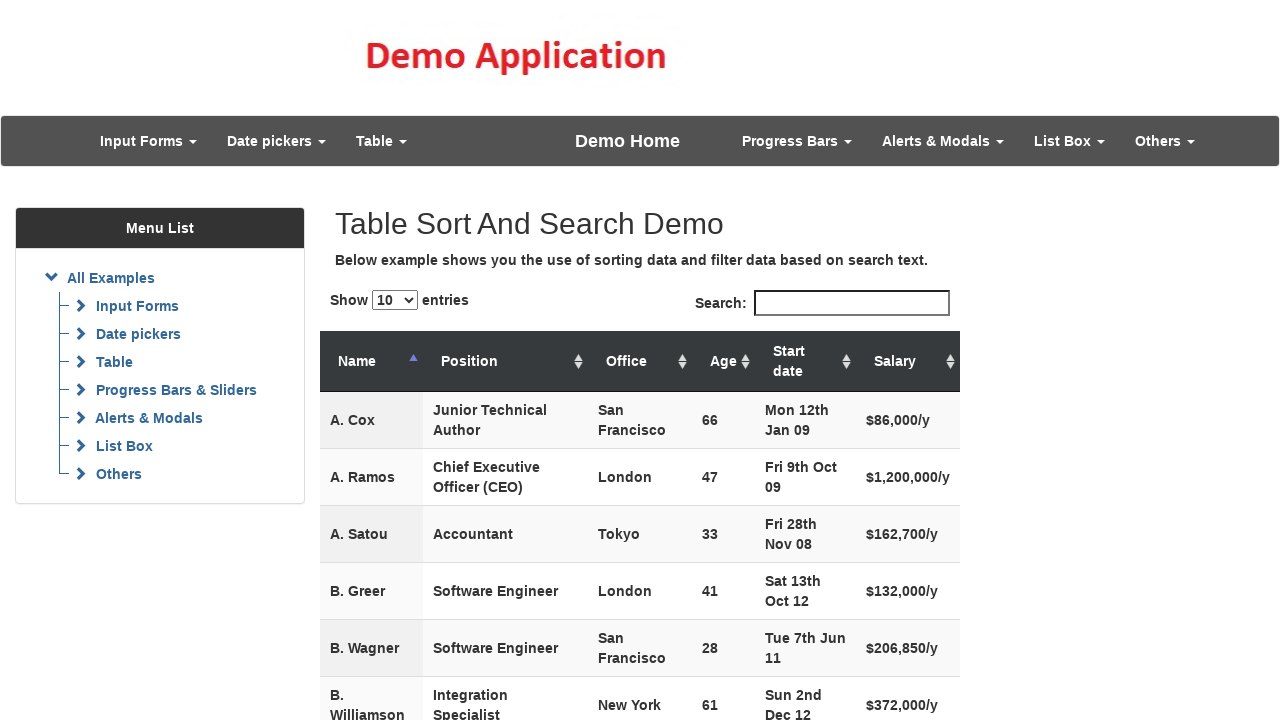

Clicked 'Next' button to navigate to next page at (930, 382) on #example_next
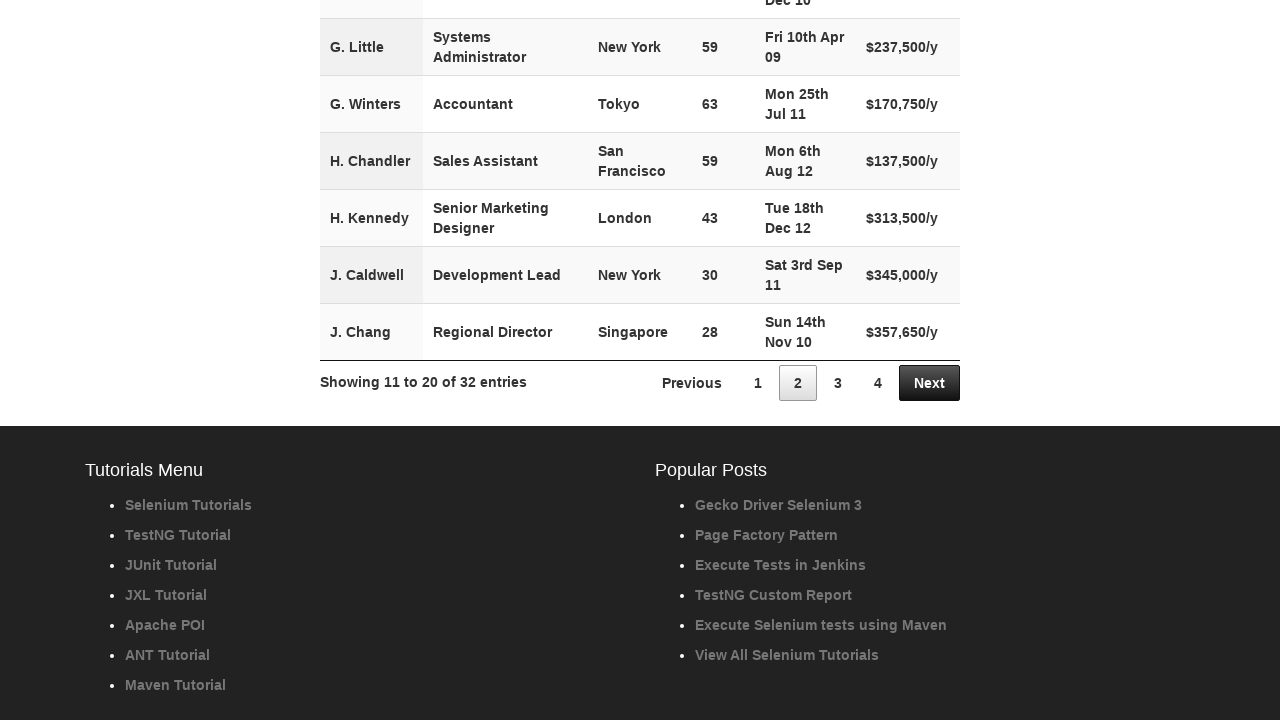

Waited 500ms for table to update
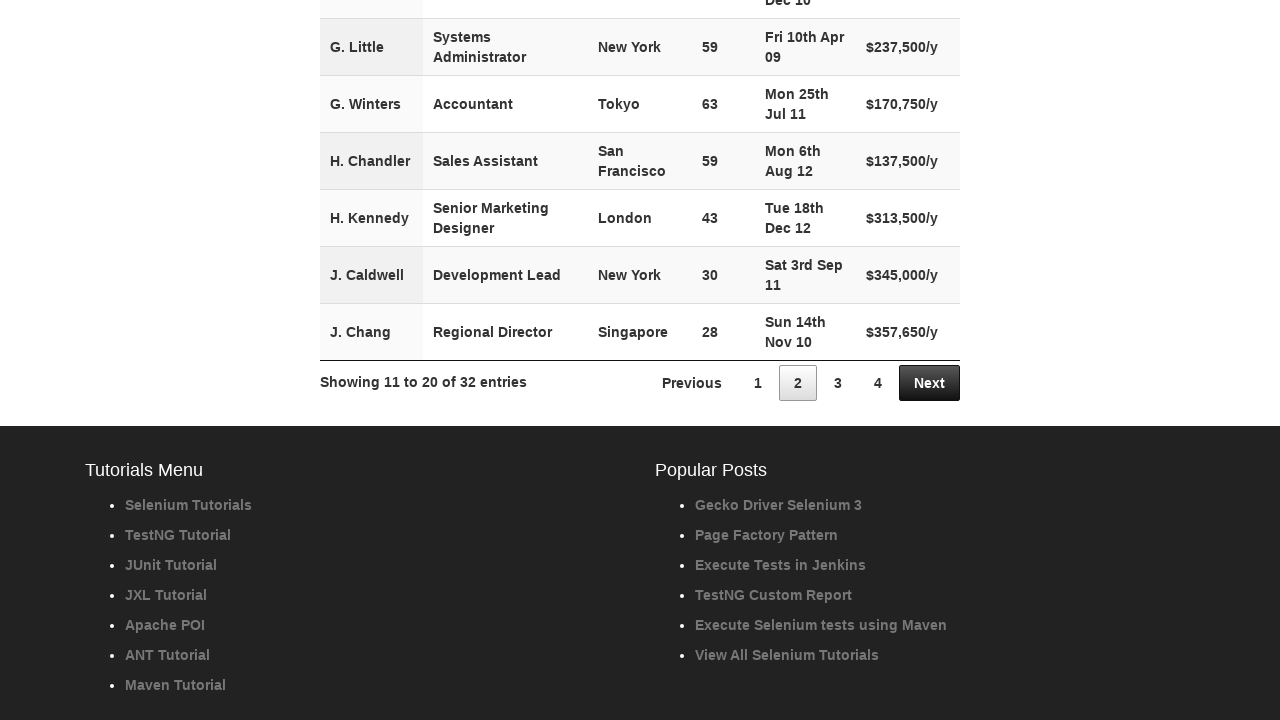

Checked 'Next' button class: paginate_button next
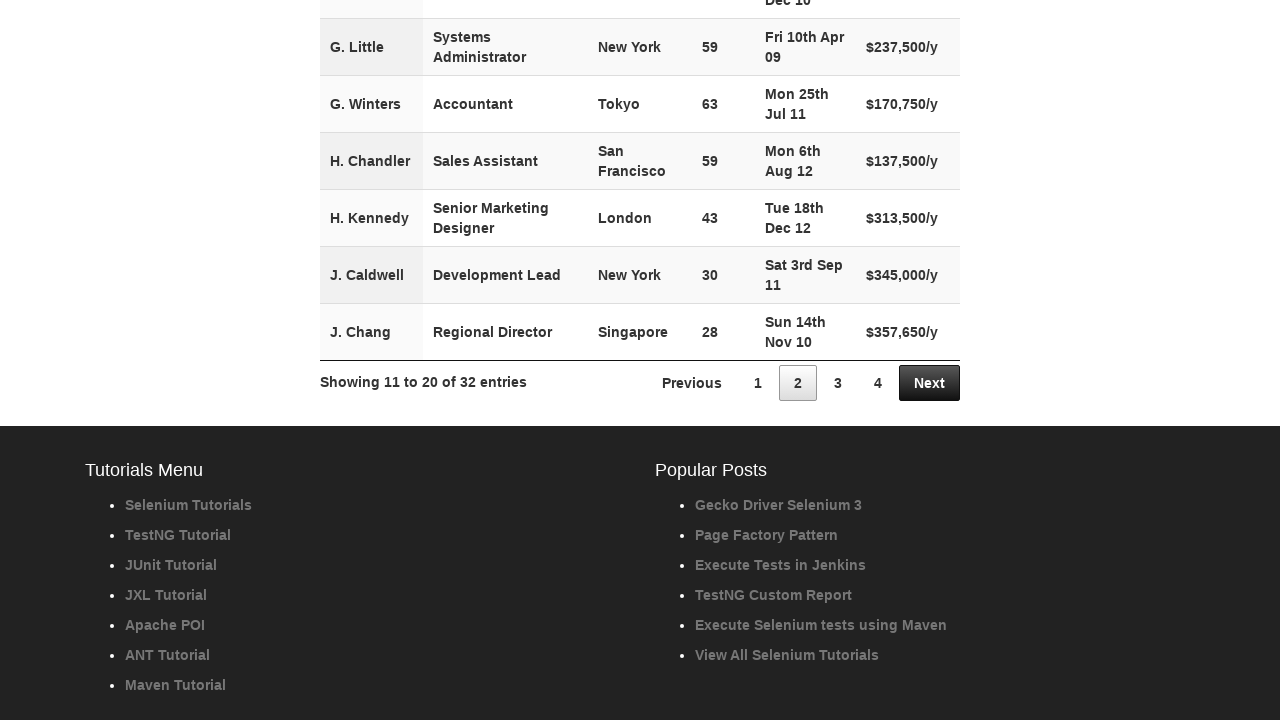

Found 10 rows in current table page
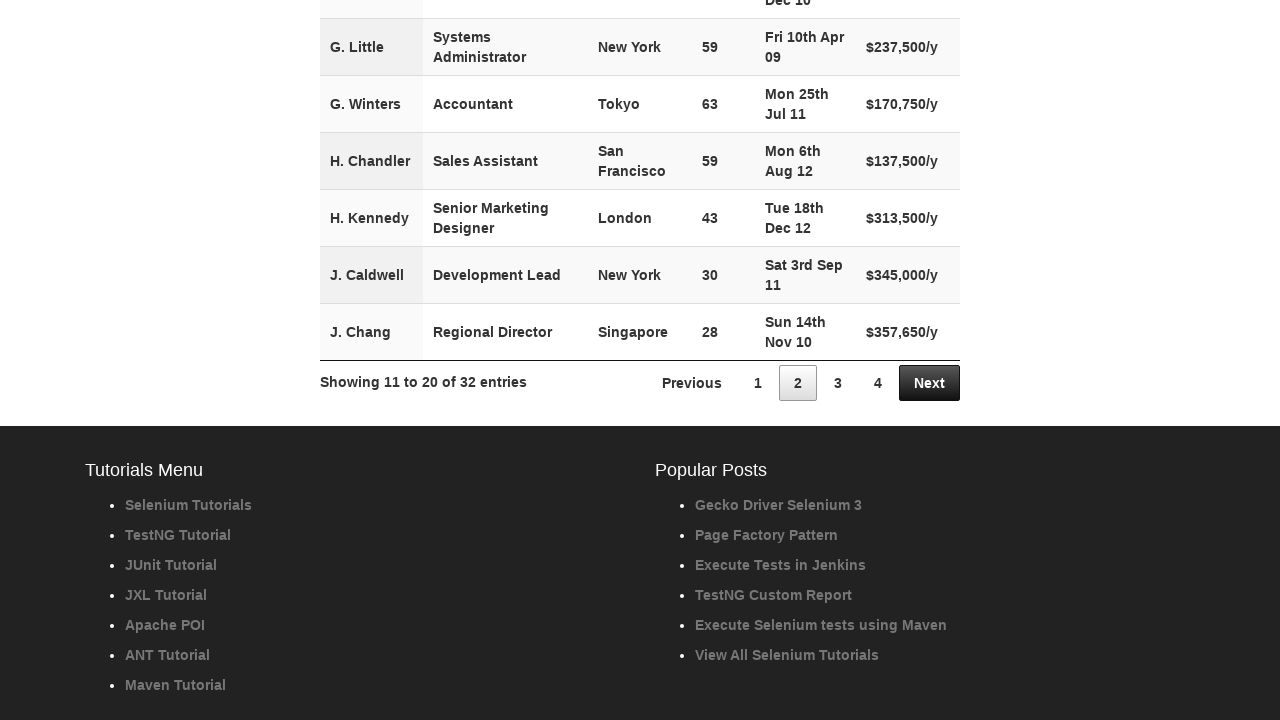

Checking row 1: name is 'D. Rios'
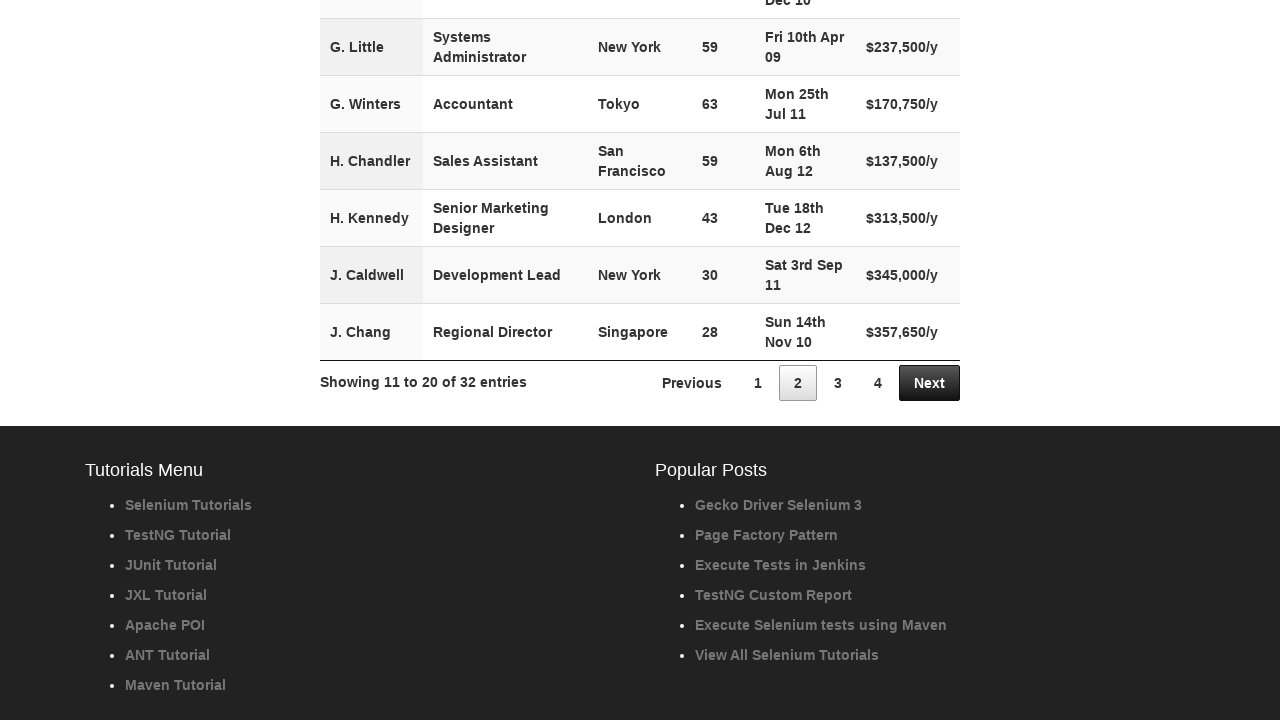

Checking row 2: name is 'D. Wilder'
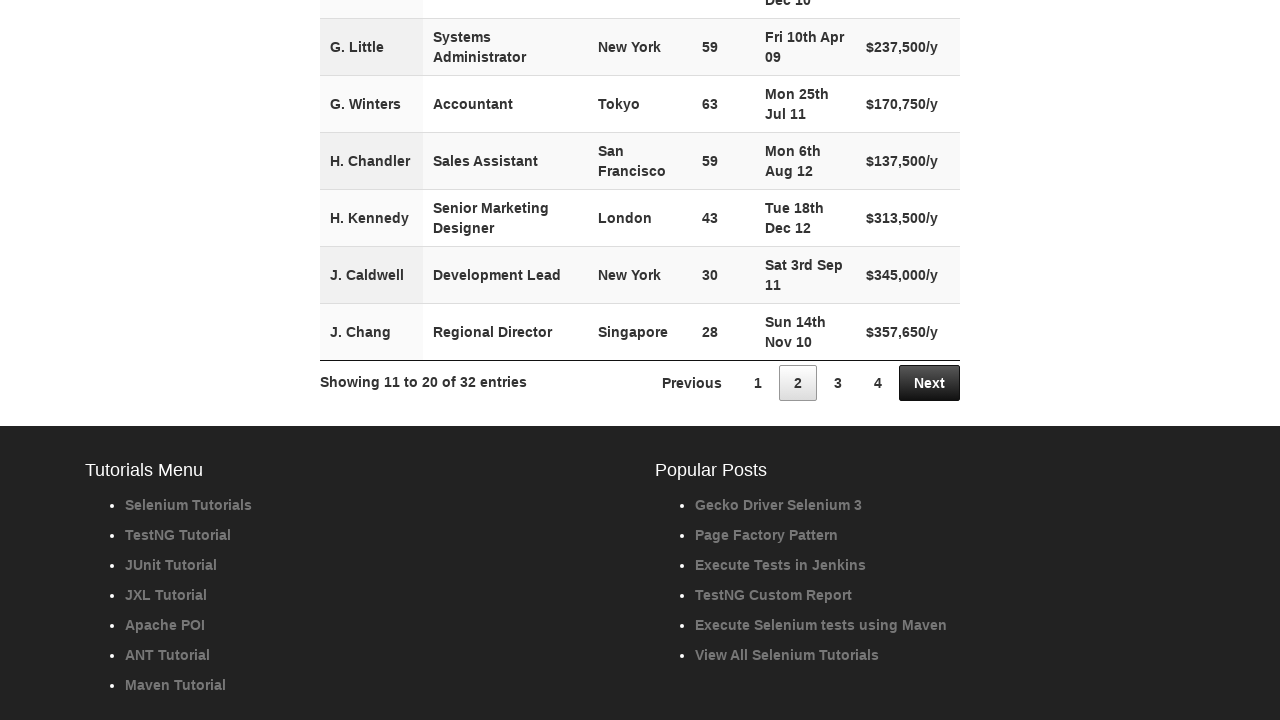

Checking row 3: name is 'F. Green'
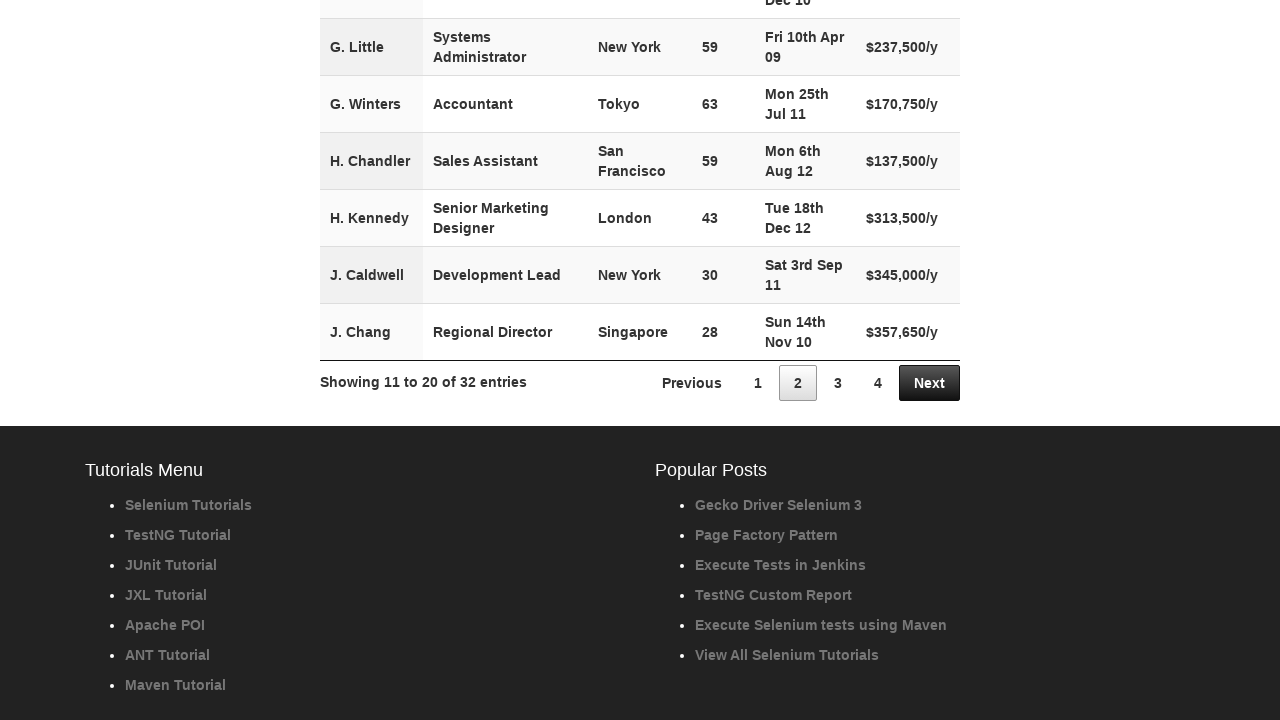

Checking row 4: name is 'G. Joyce'
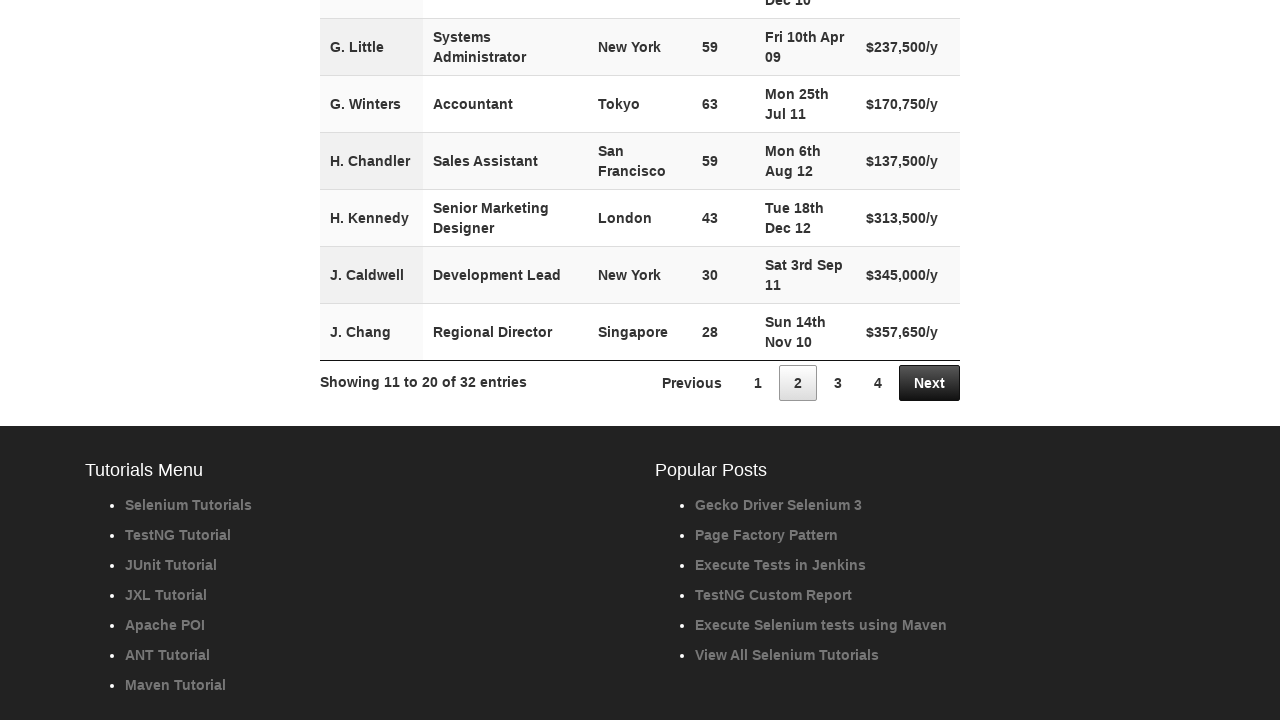

Checking row 5: name is 'G. Little'
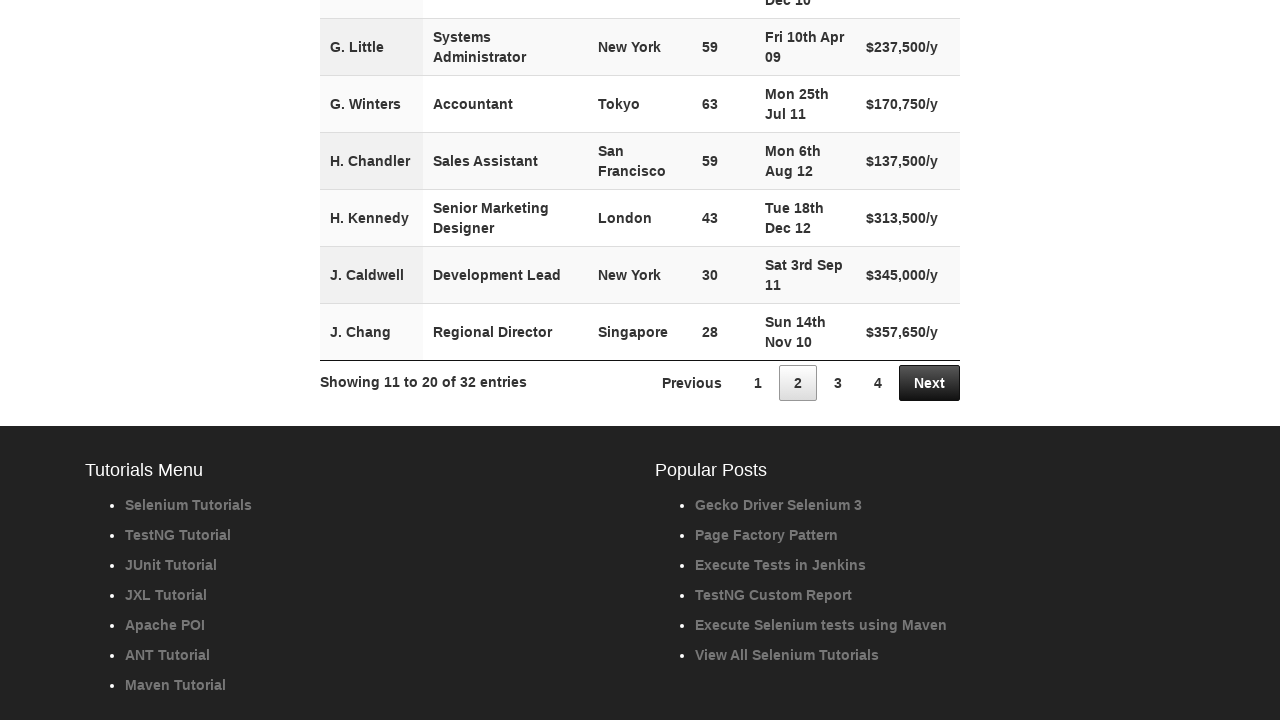

Checking row 6: name is 'G. Winters'
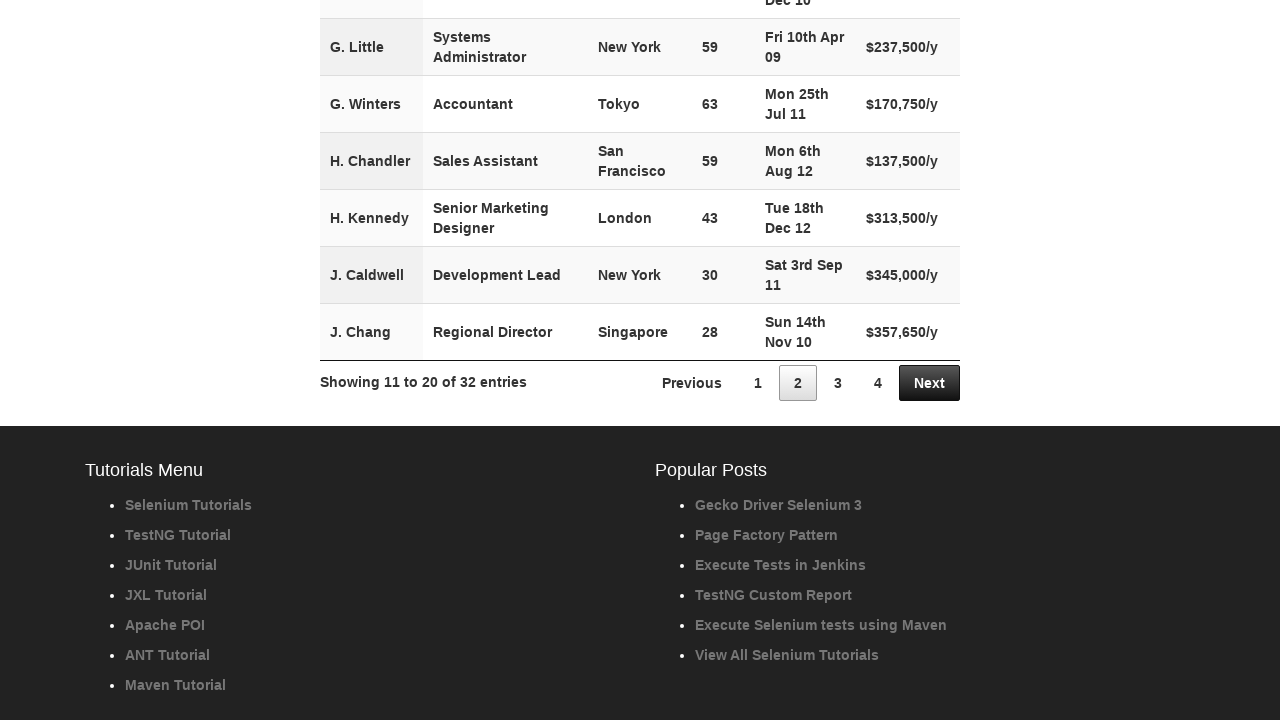

Checking row 7: name is 'H. Chandler'
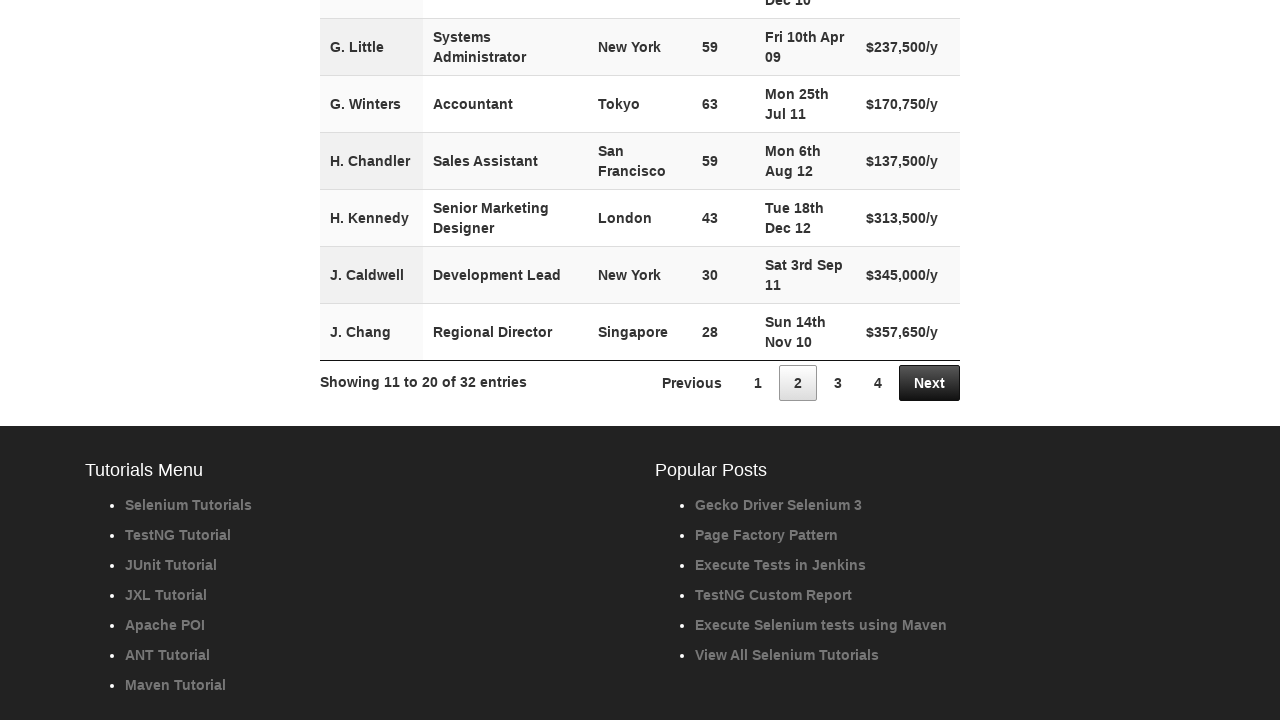

Checking row 8: name is 'H. Kennedy'
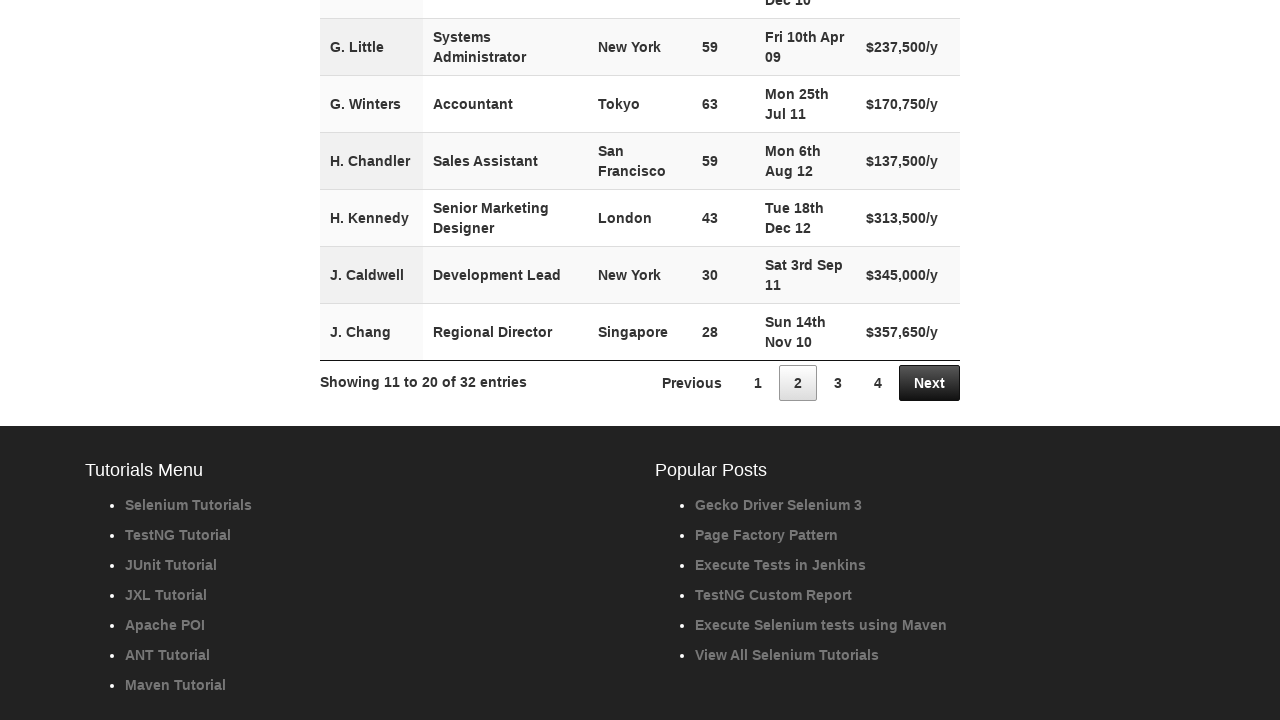

Checking row 9: name is 'J. Caldwell'
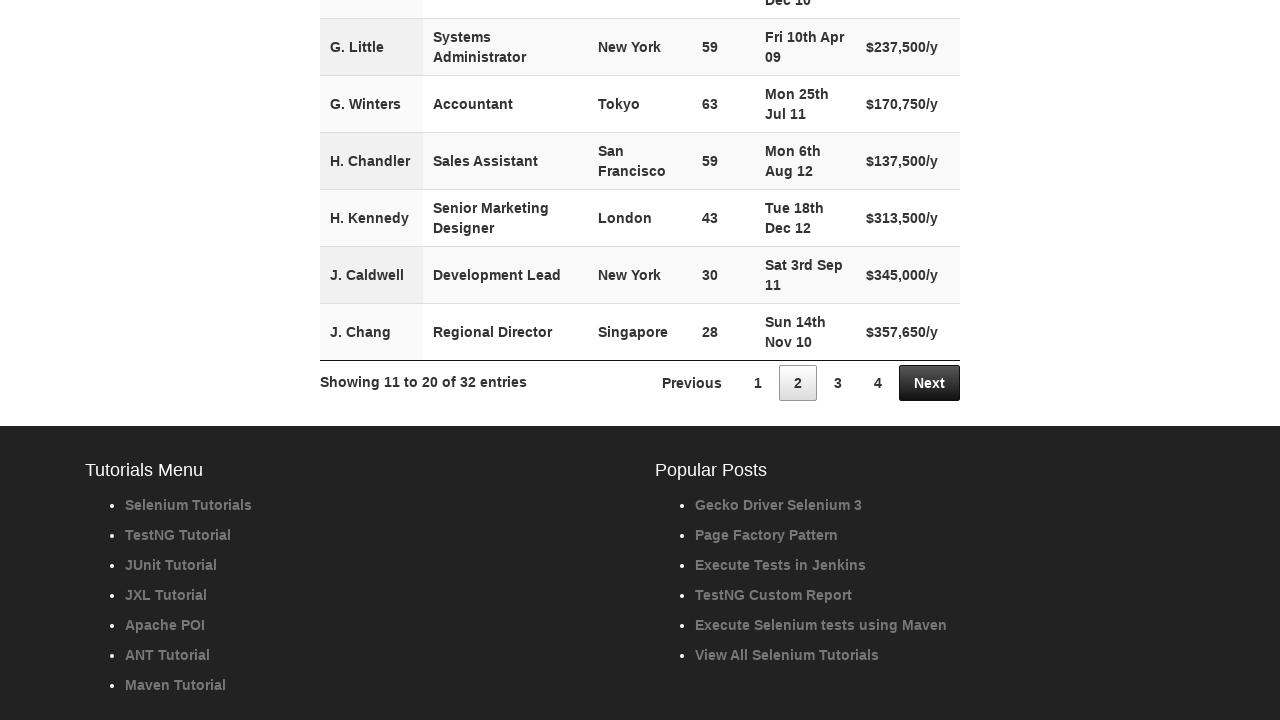

Checking row 10: name is 'J. Chang'
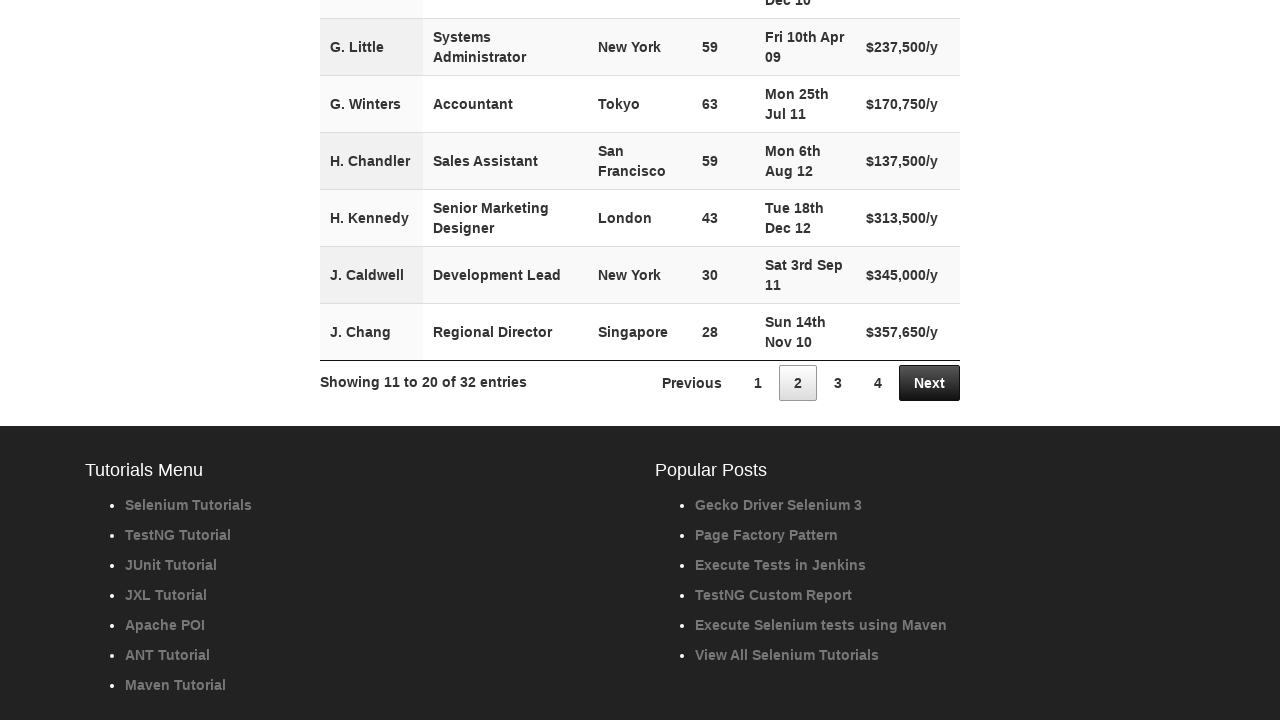

Clicked 'Next' button to navigate to next page at (930, 382) on #example_next
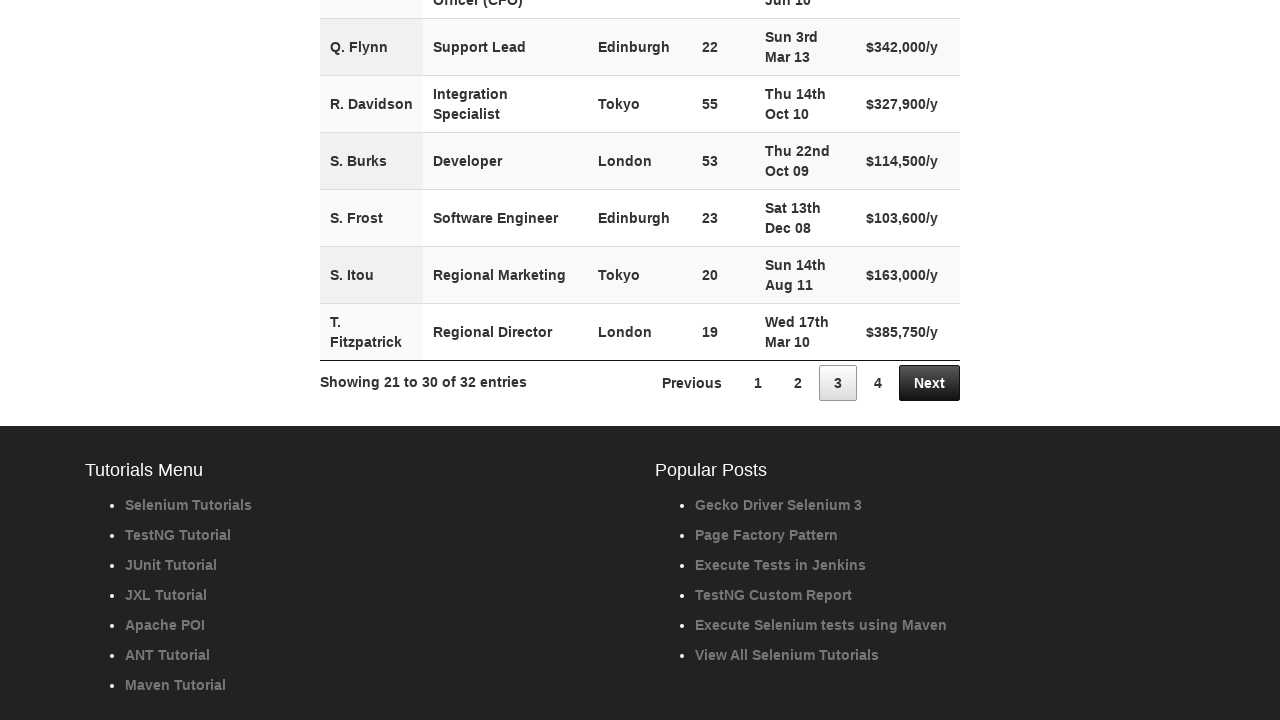

Waited 500ms for table to update
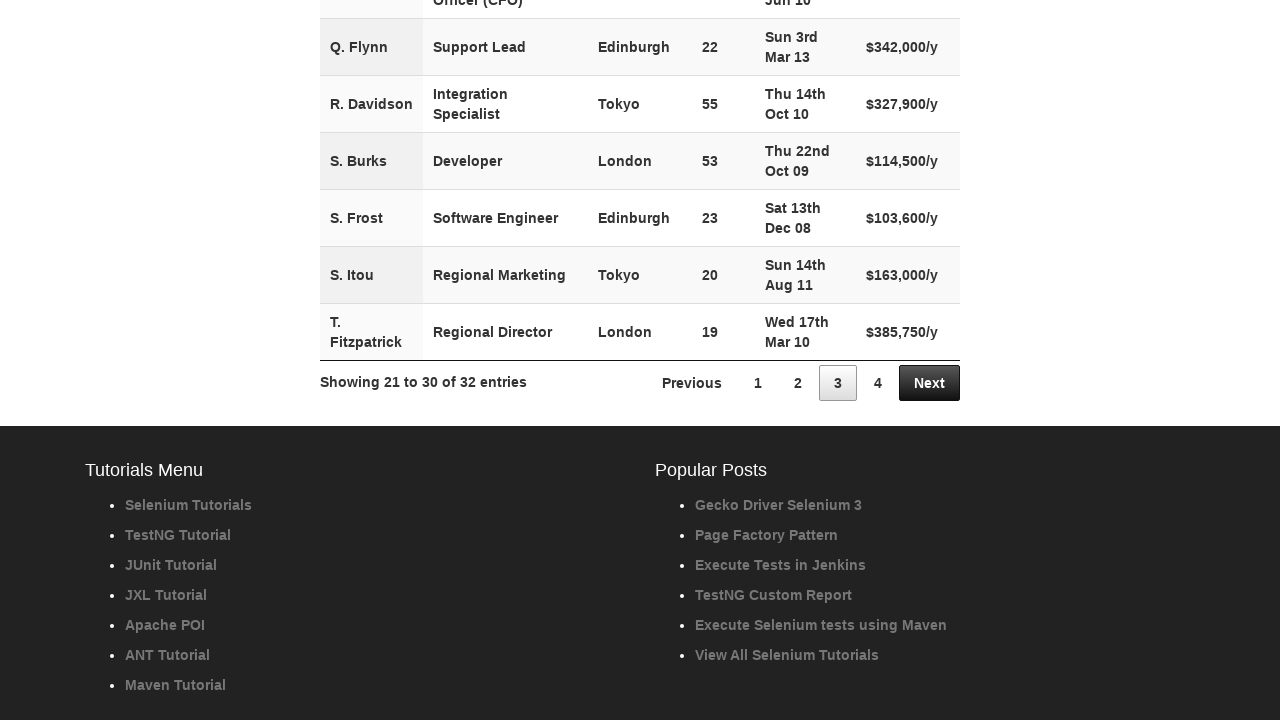

Checked 'Next' button class: paginate_button next
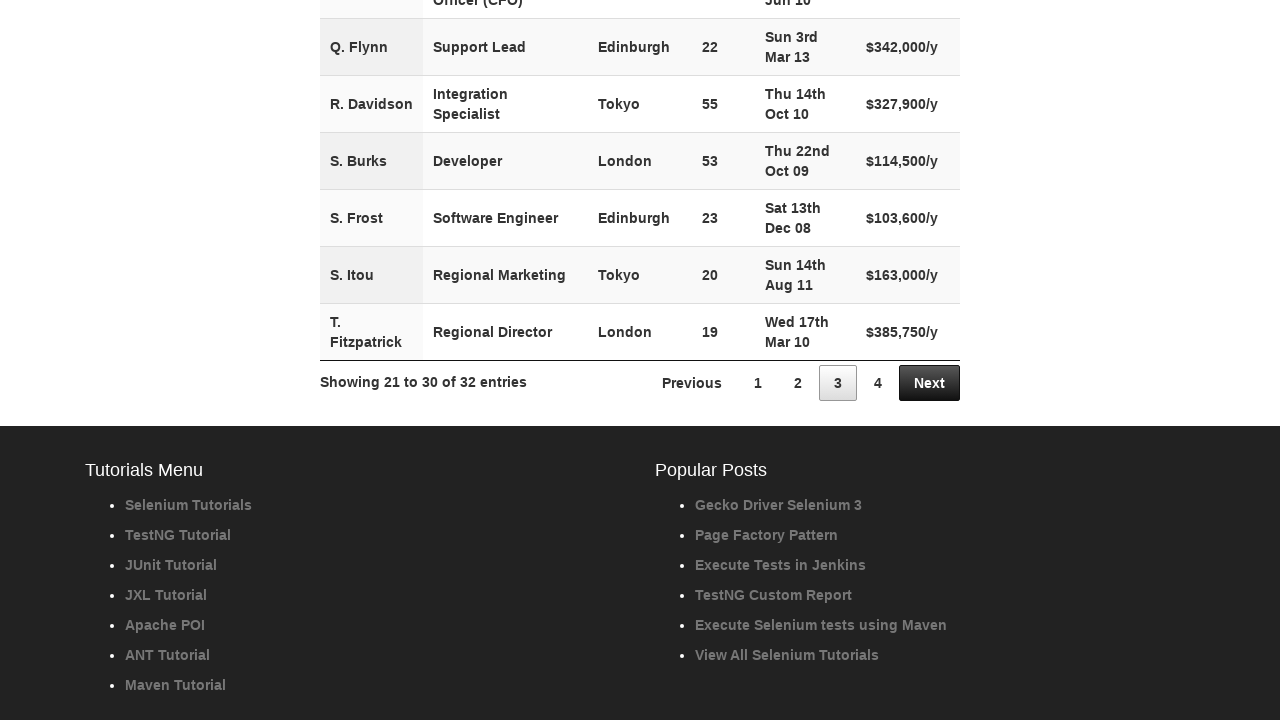

Found 10 rows in current table page
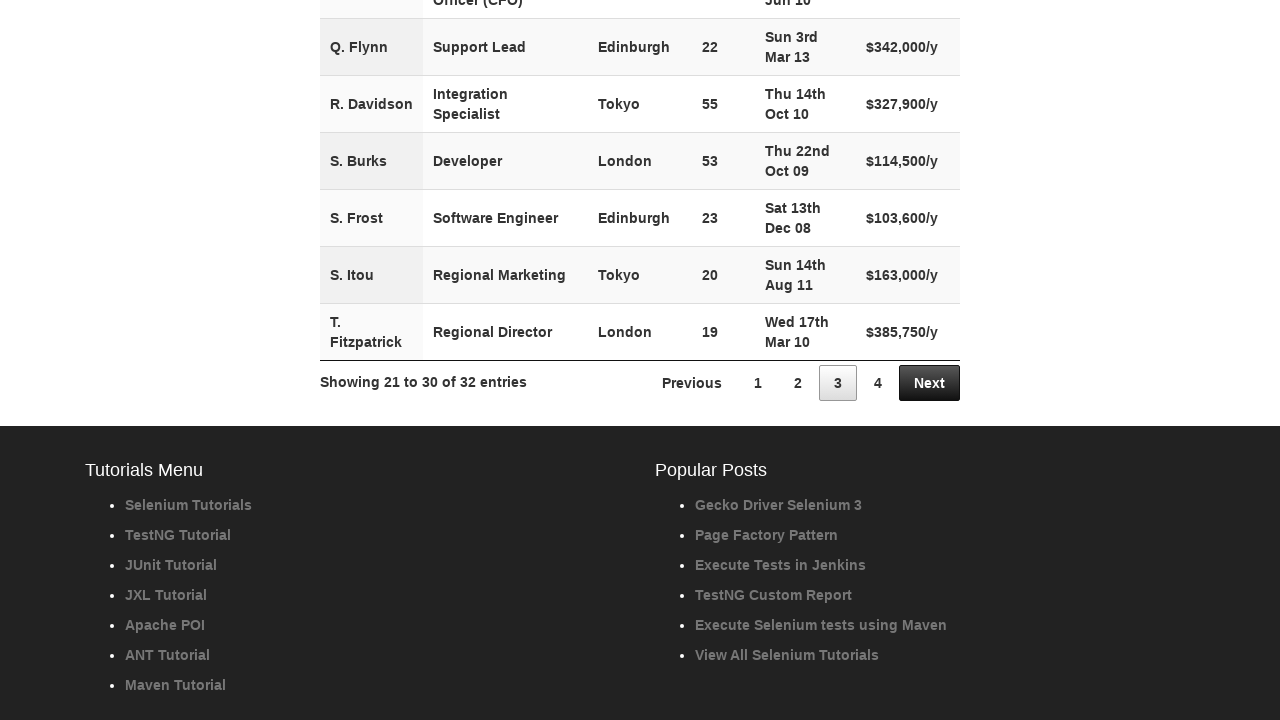

Checking row 1: name is 'J. Gaines'
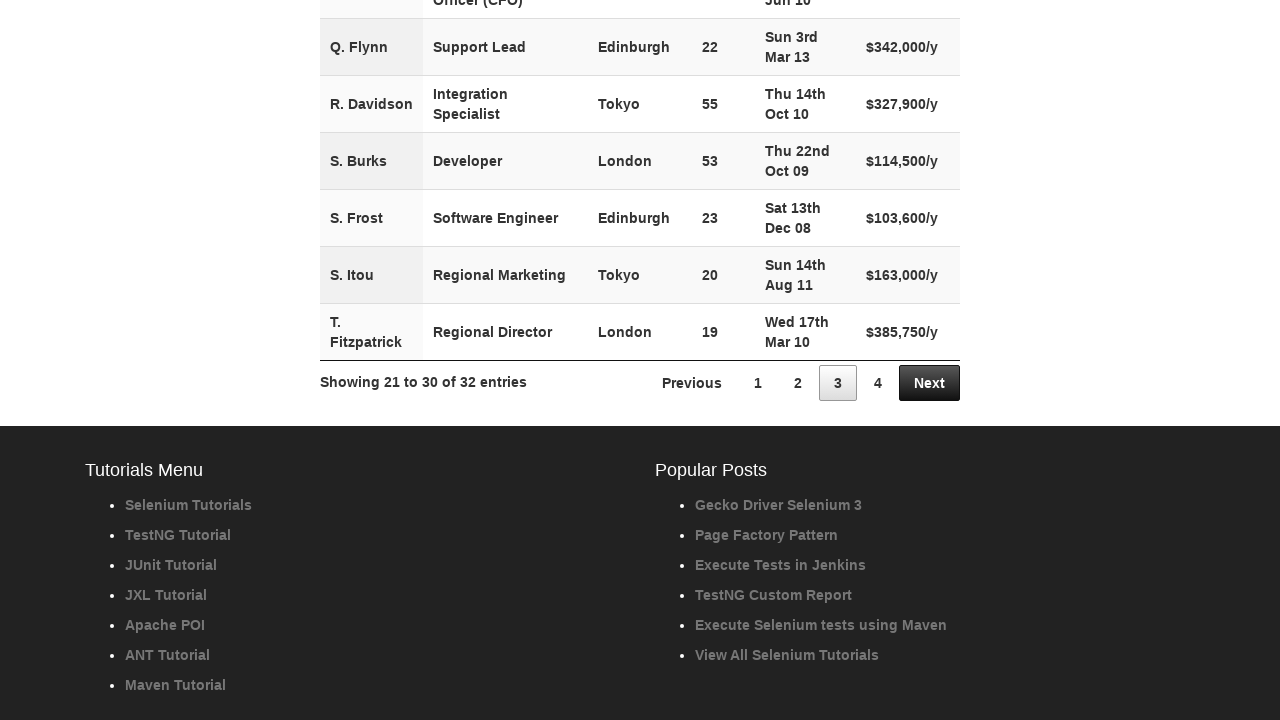

Checking row 2: name is 'M. House'
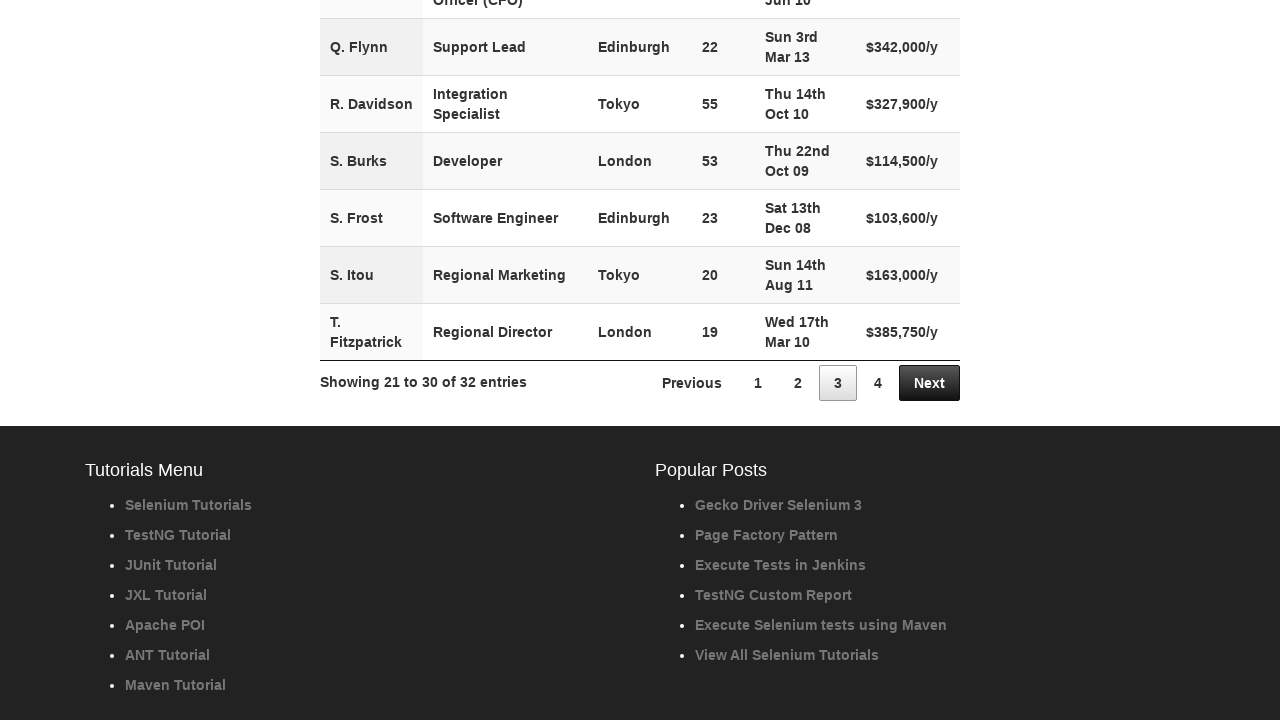

Checking row 3: name is 'M. Silva'
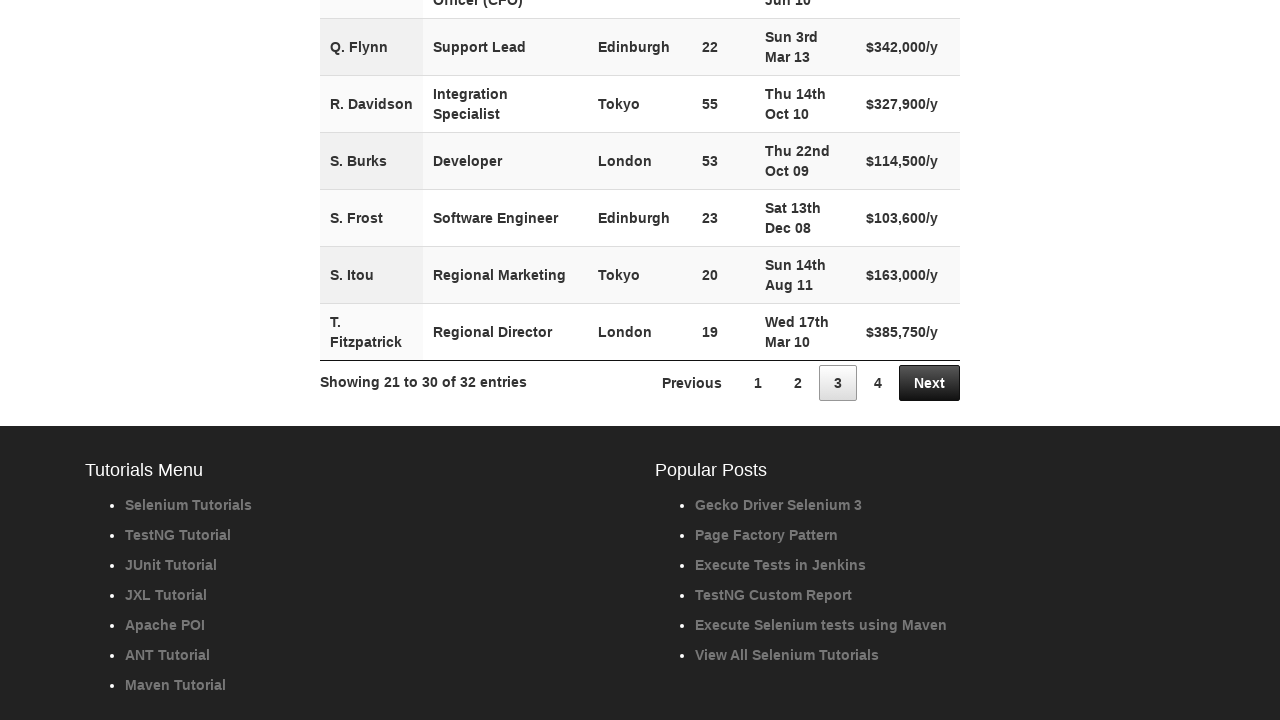

Checking row 4: name is 'P. Byrd'
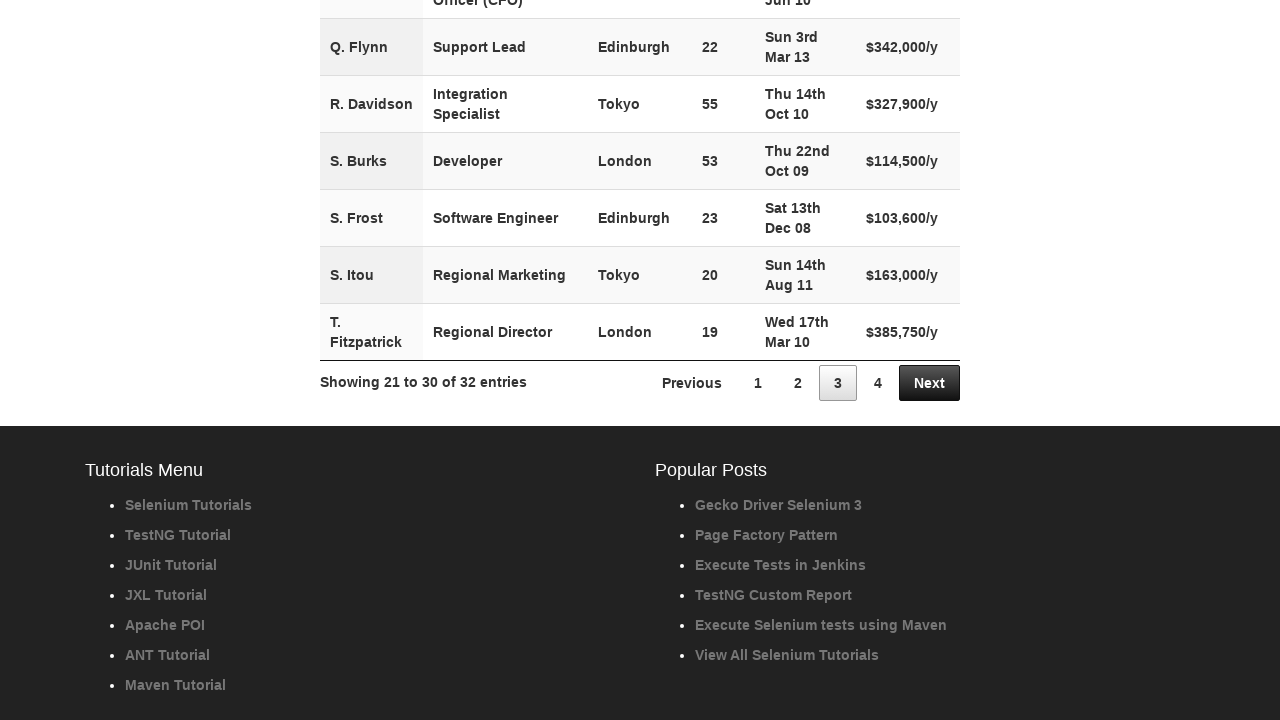

Checking row 5: name is 'Q. Flynn'
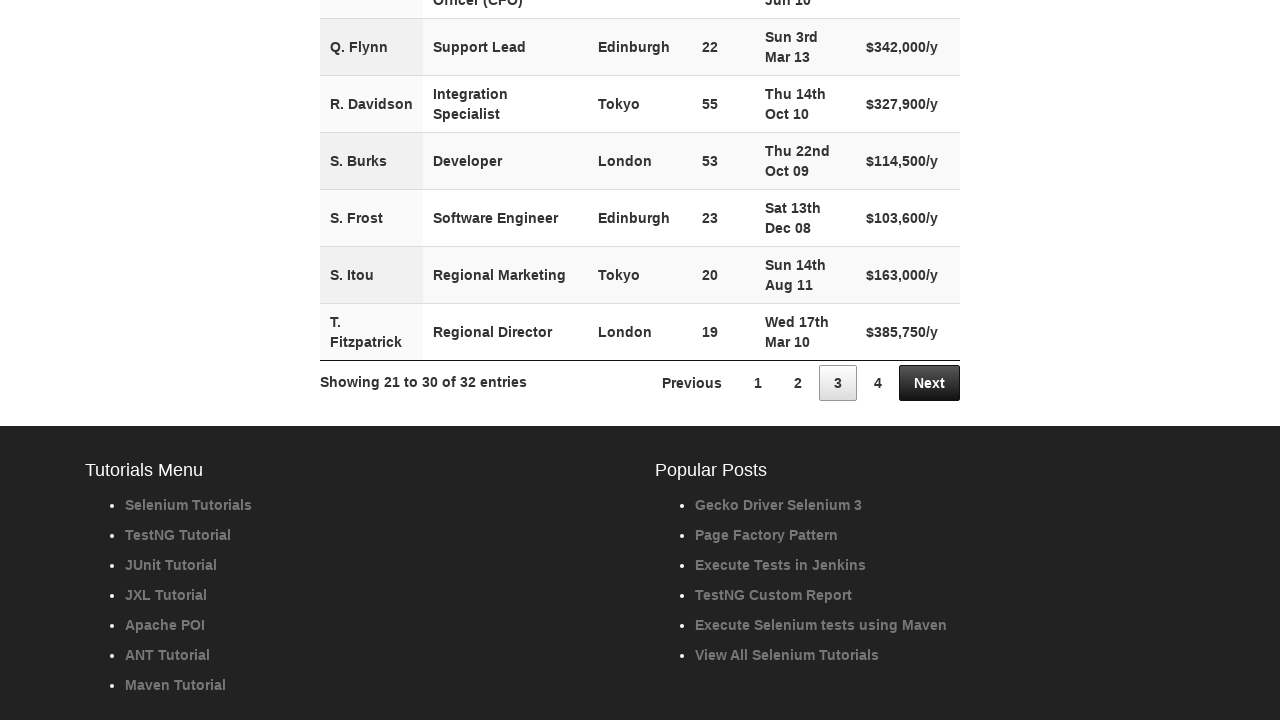

Checking row 6: name is 'R. Davidson'
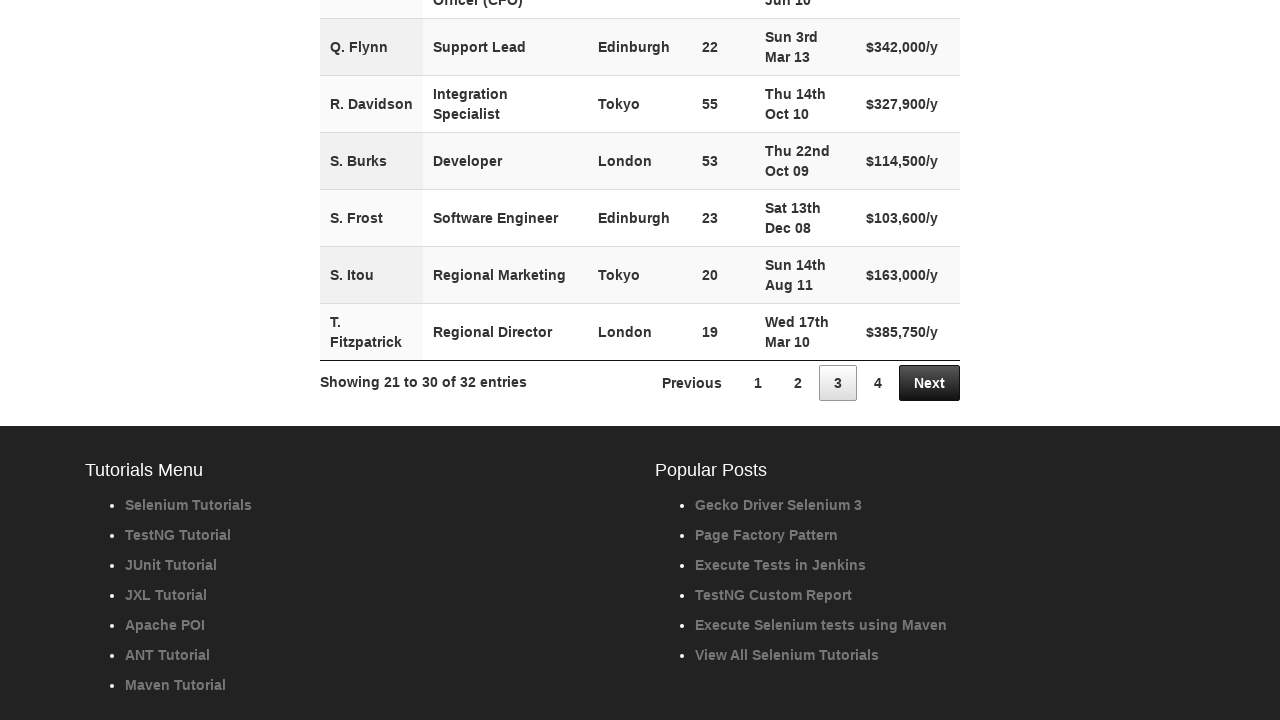

Found R. Davidson with age: 55
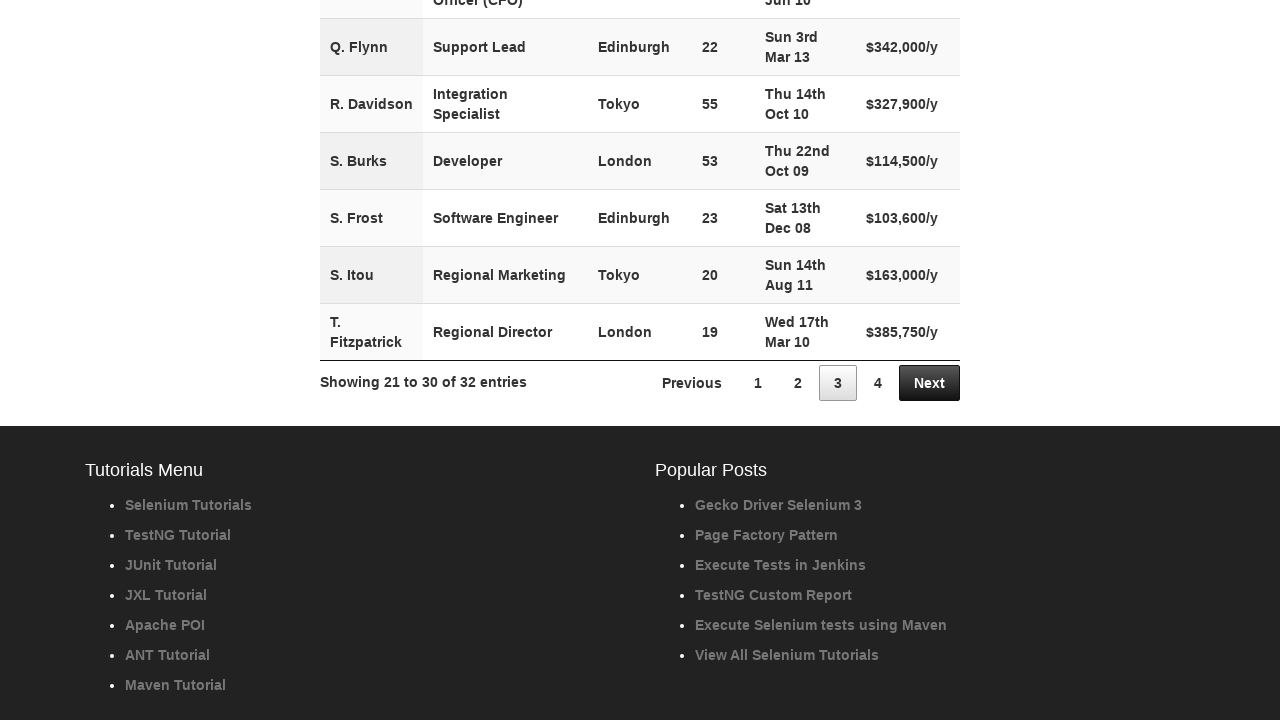

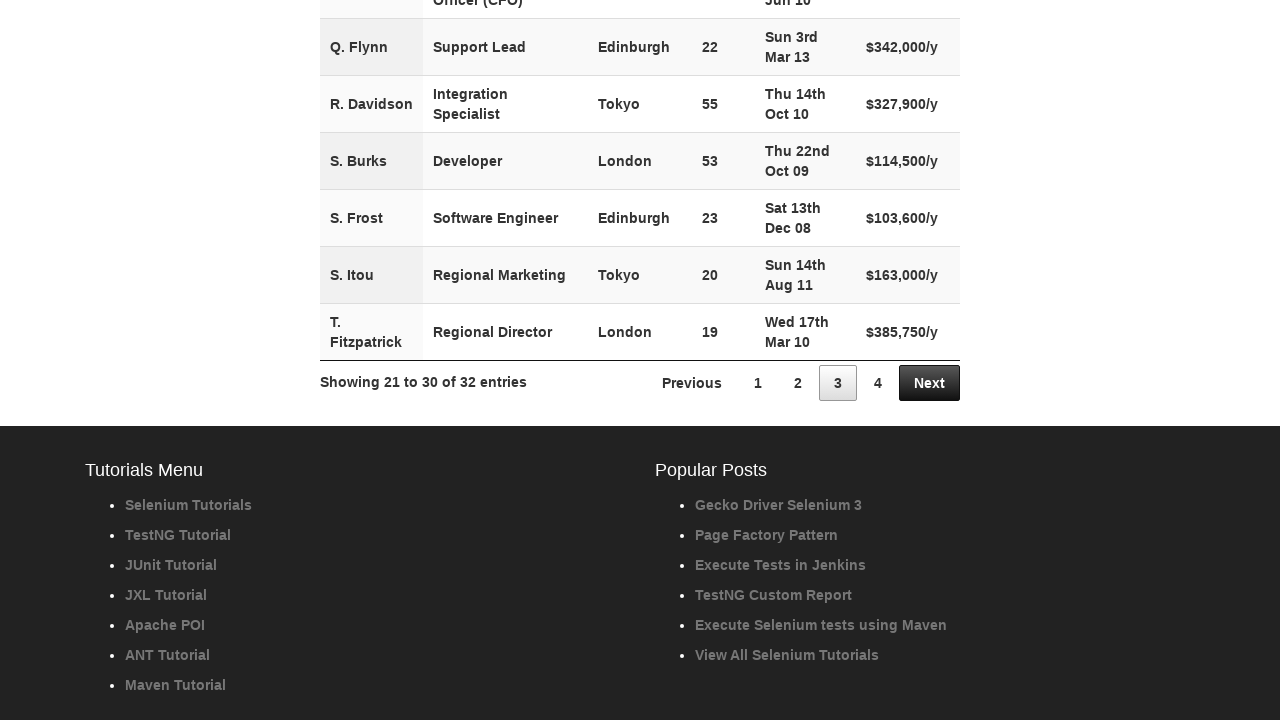